Automates playing the Flippy Bit game by clicking on the game area, detecting enemy hex values, calculating which bits need to be flipped, and pressing the corresponding number keys to defeat enemies.

Starting URL: http://flippybitandtheattackofthehexadecimalsfrombase16.com/

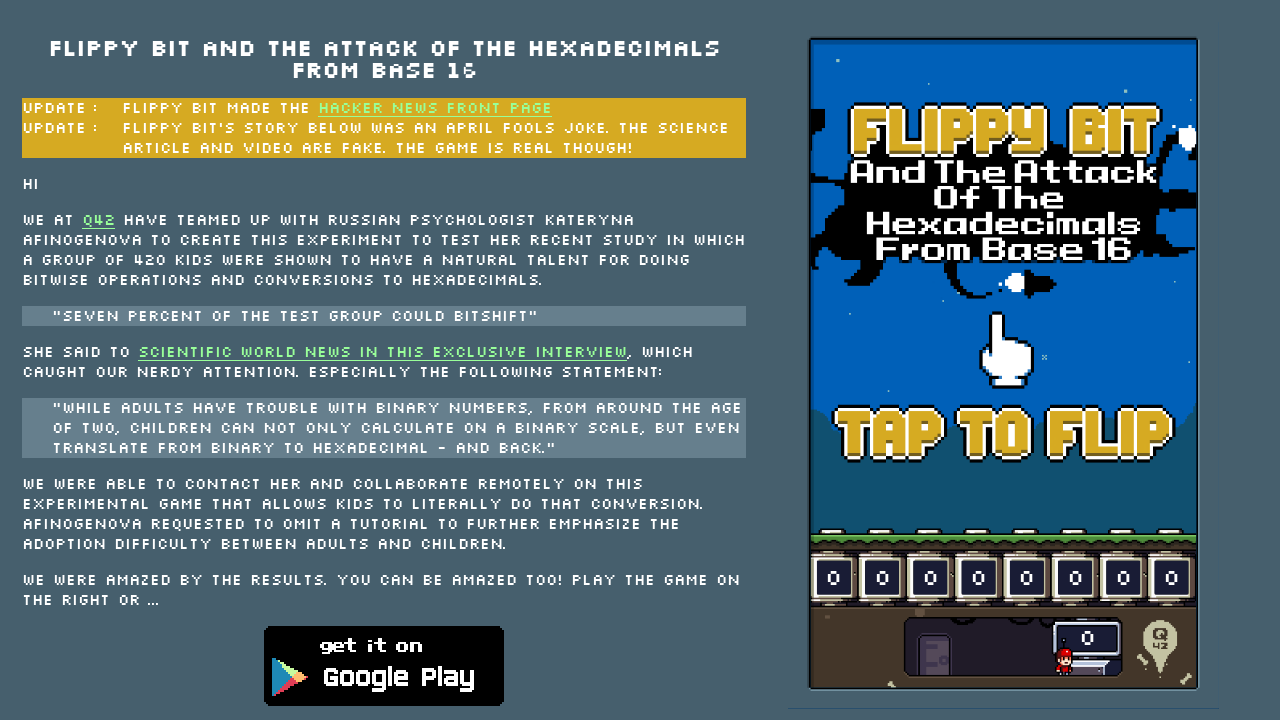

Waited for game selector #game to appear
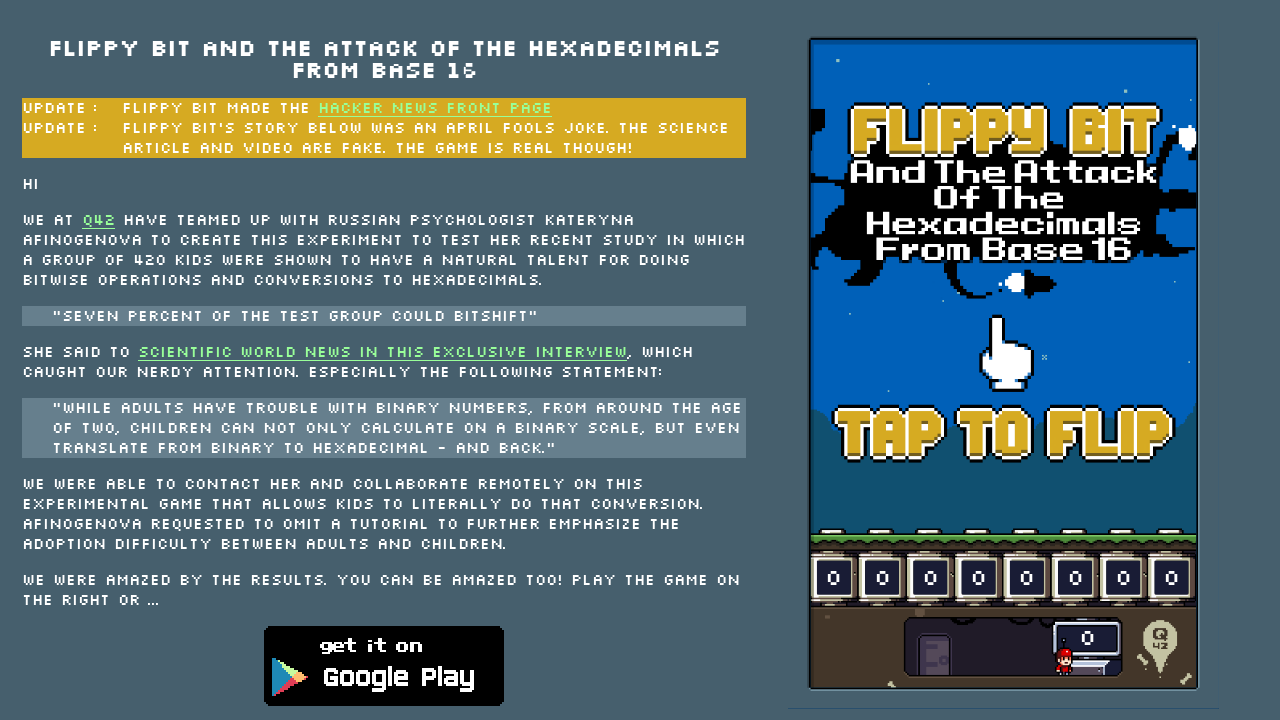

Waited 5 seconds for game to fully load
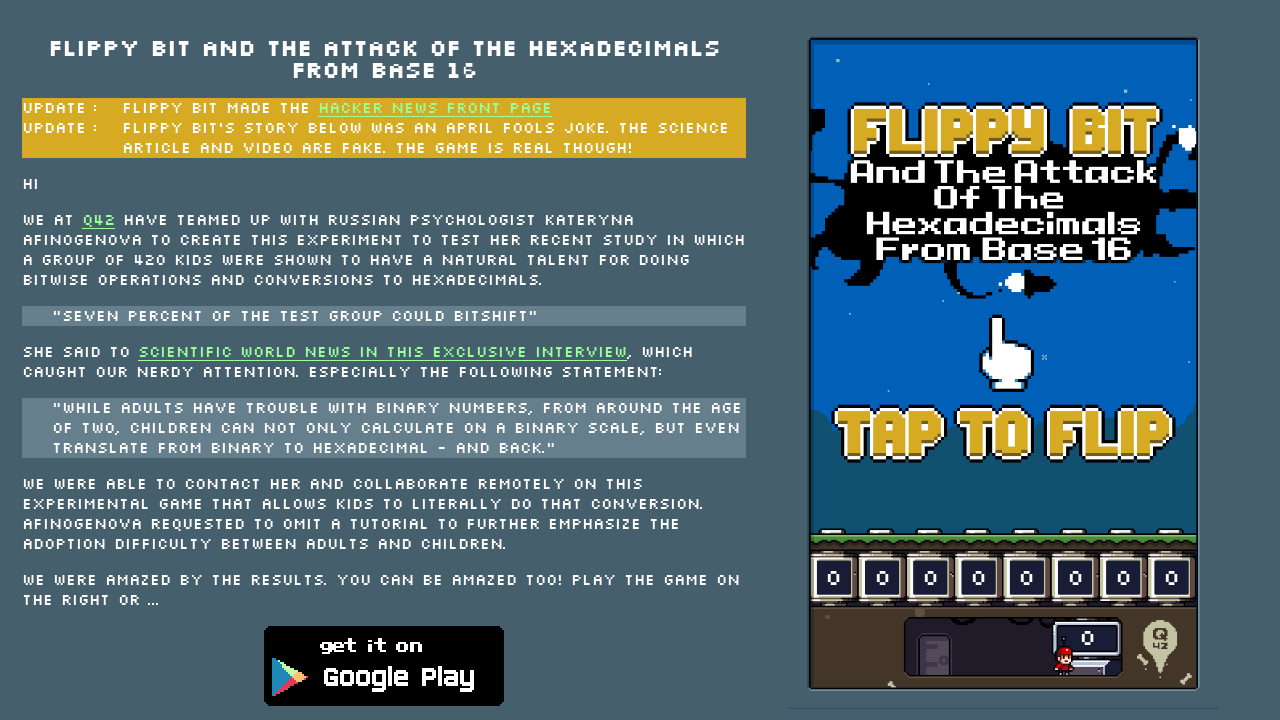

Clicked on game area to start at (1004, 364) on #game
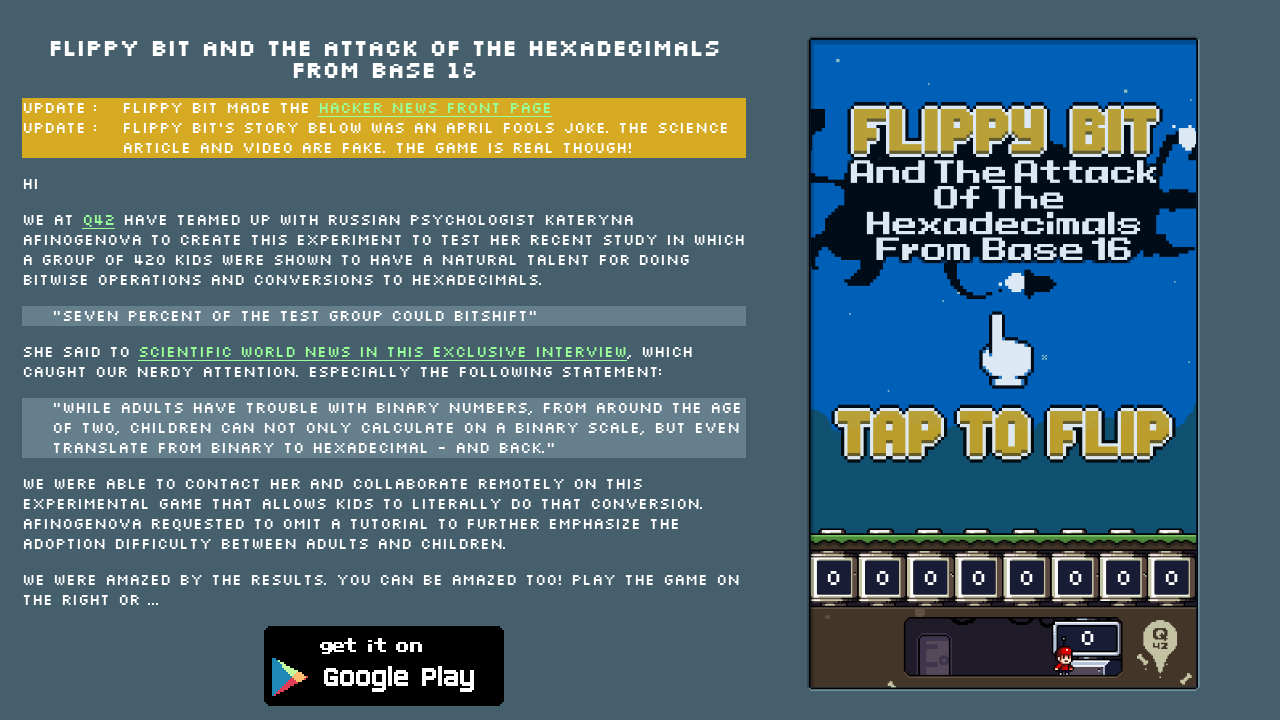

Located attack value display element
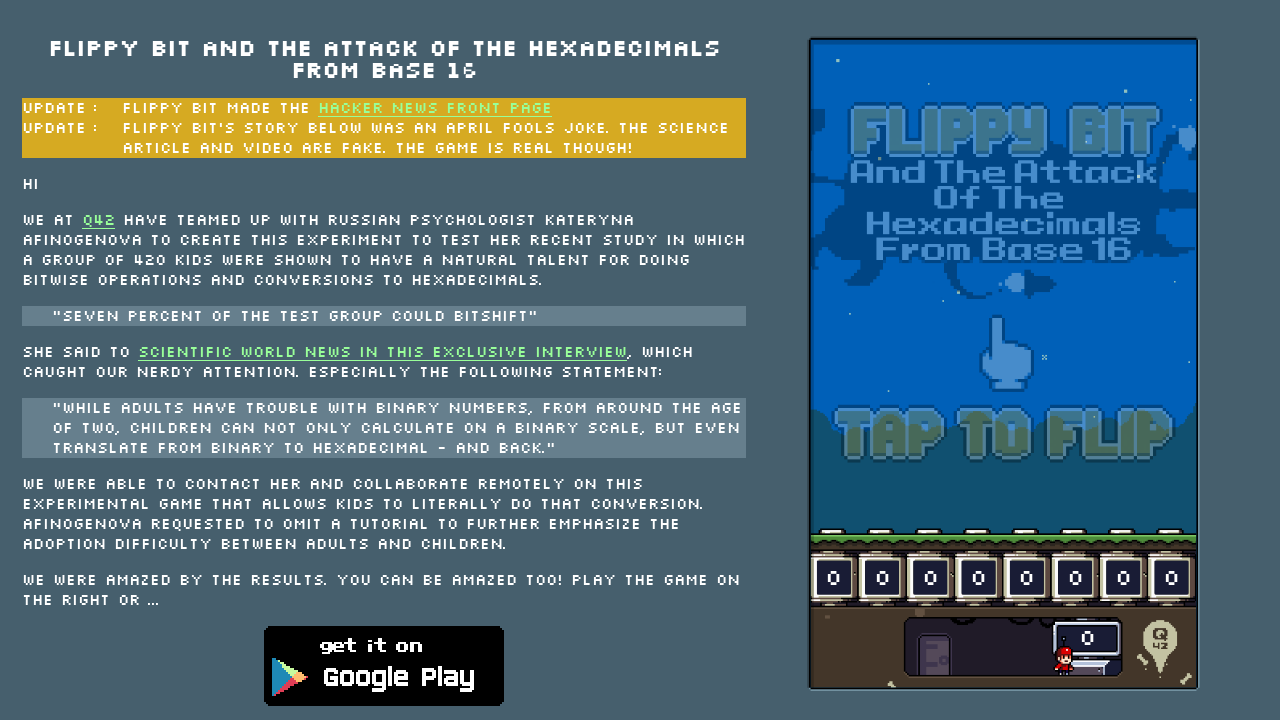

Round 1: Found 0 available enemies
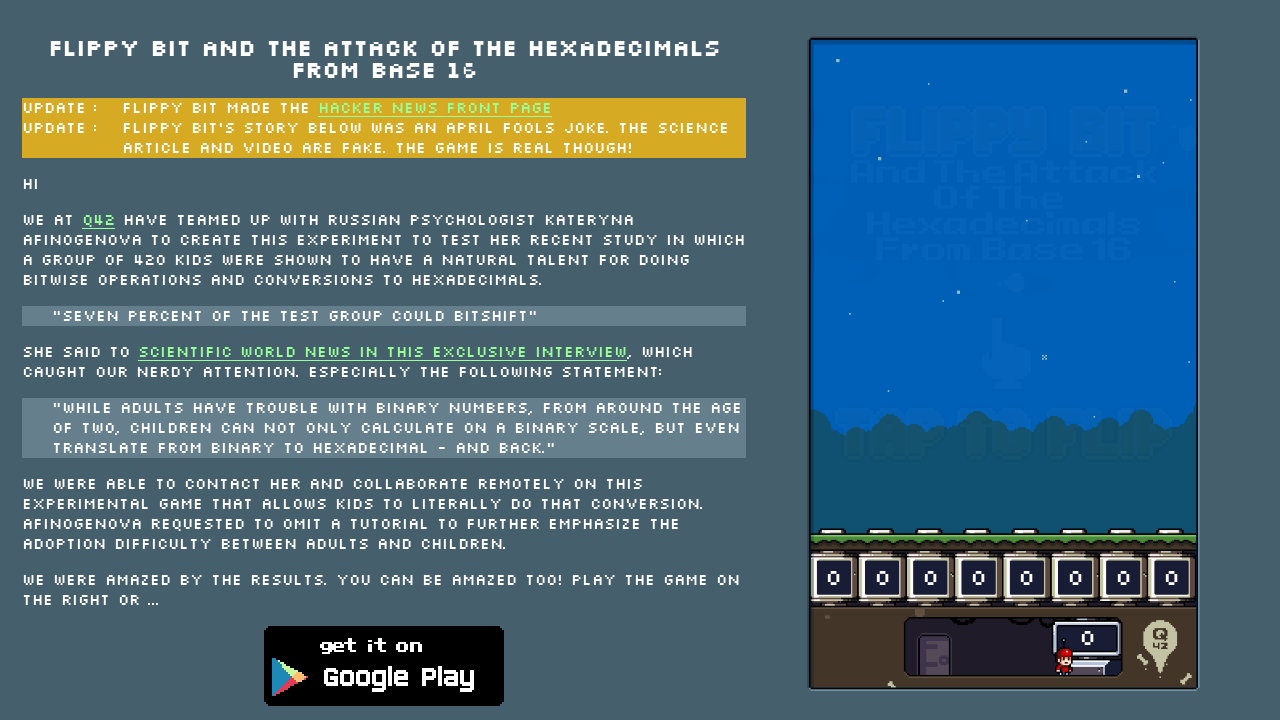

No enemies found, waiting before next check
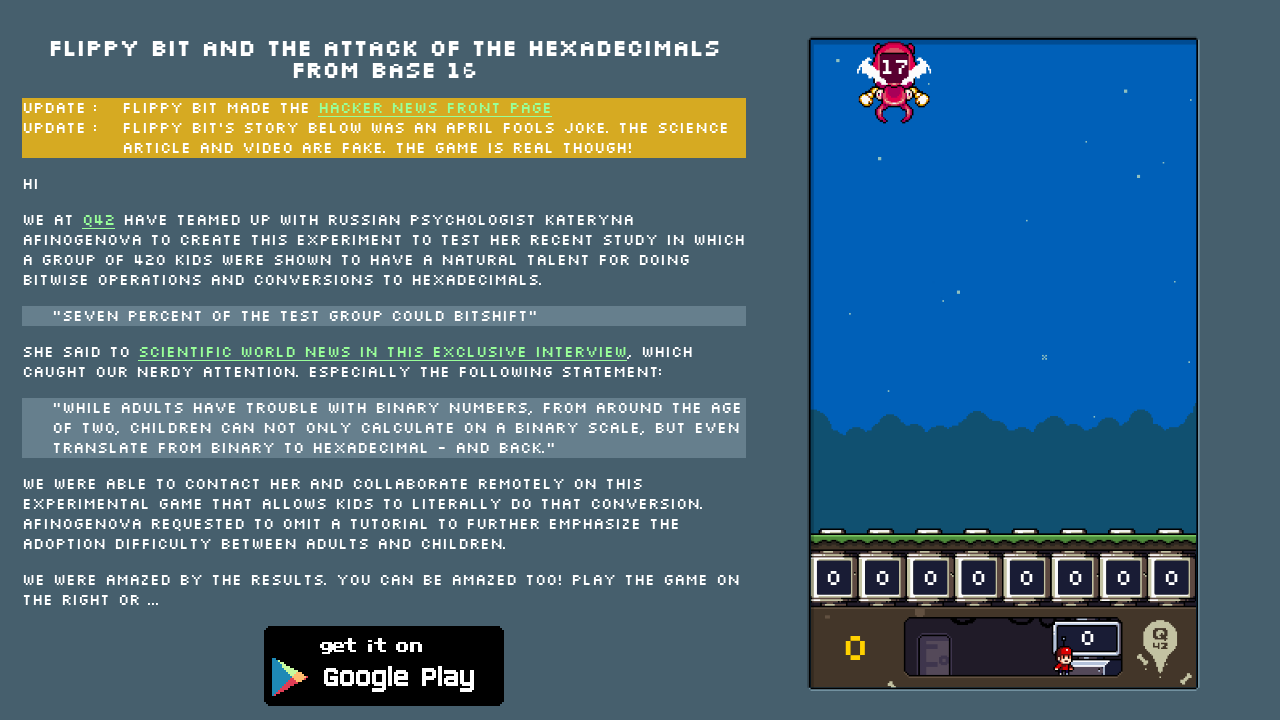

Completed round 1, pausing before next round
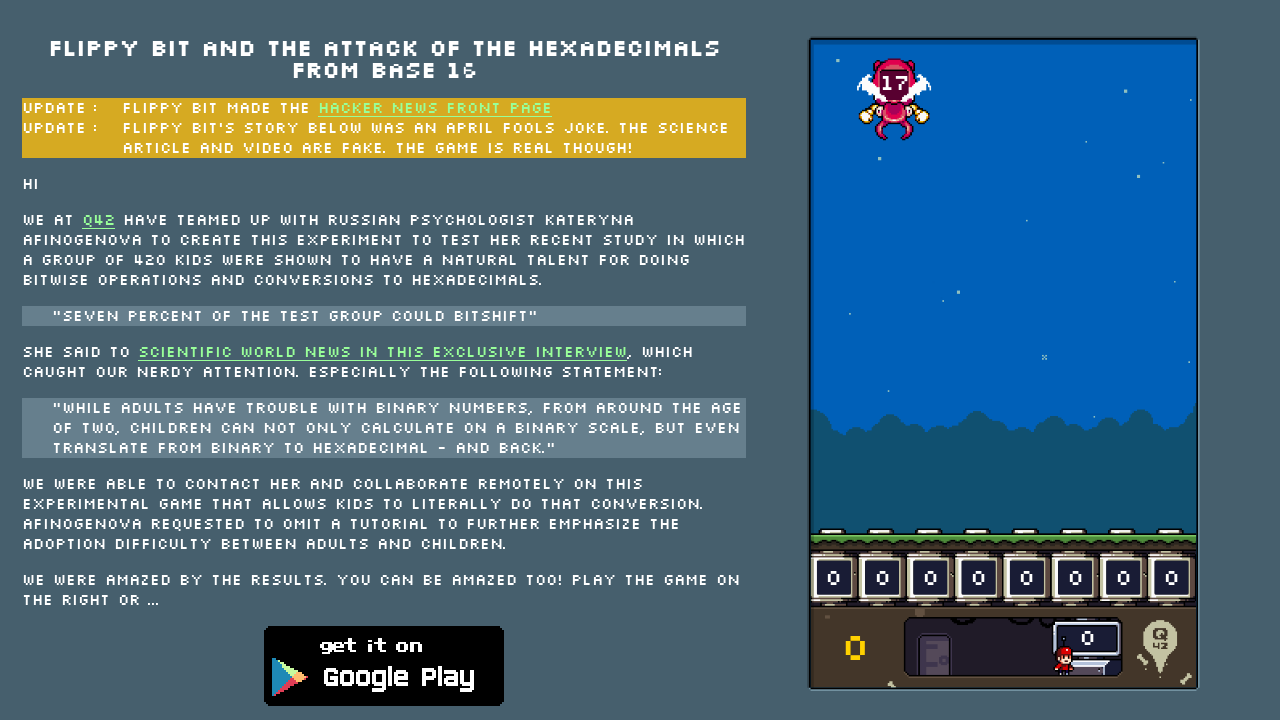

Round 2: Found 1 available enemies
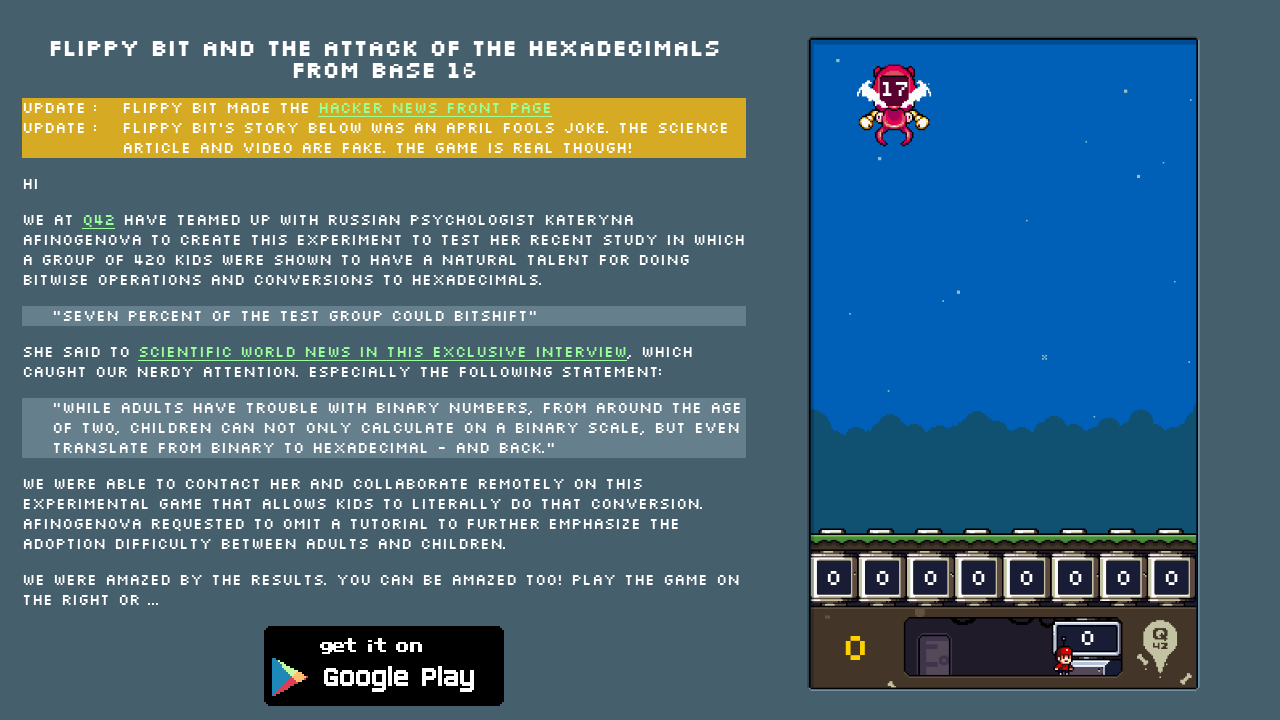

Sorted 1 enemies by bit count (easiest first)
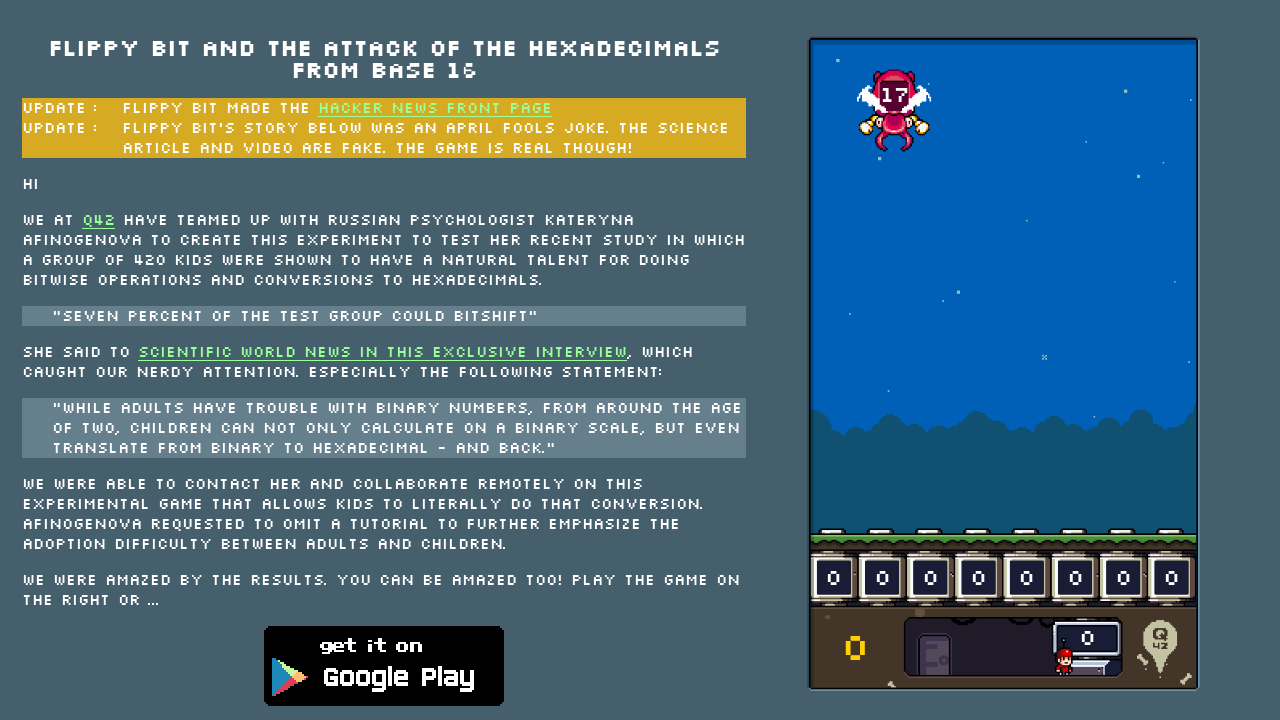

Analyzing enemy 0x17 vs current attack 0x0
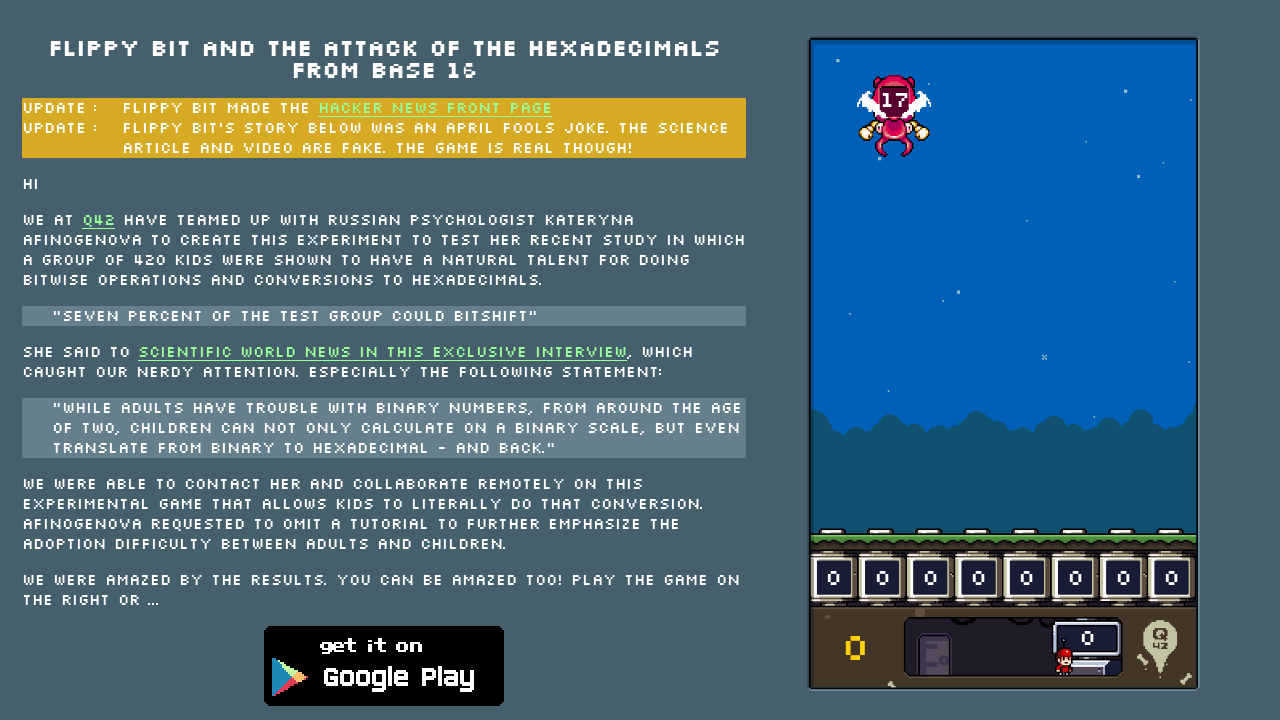

Pressed key 4 to flip bit at position 4
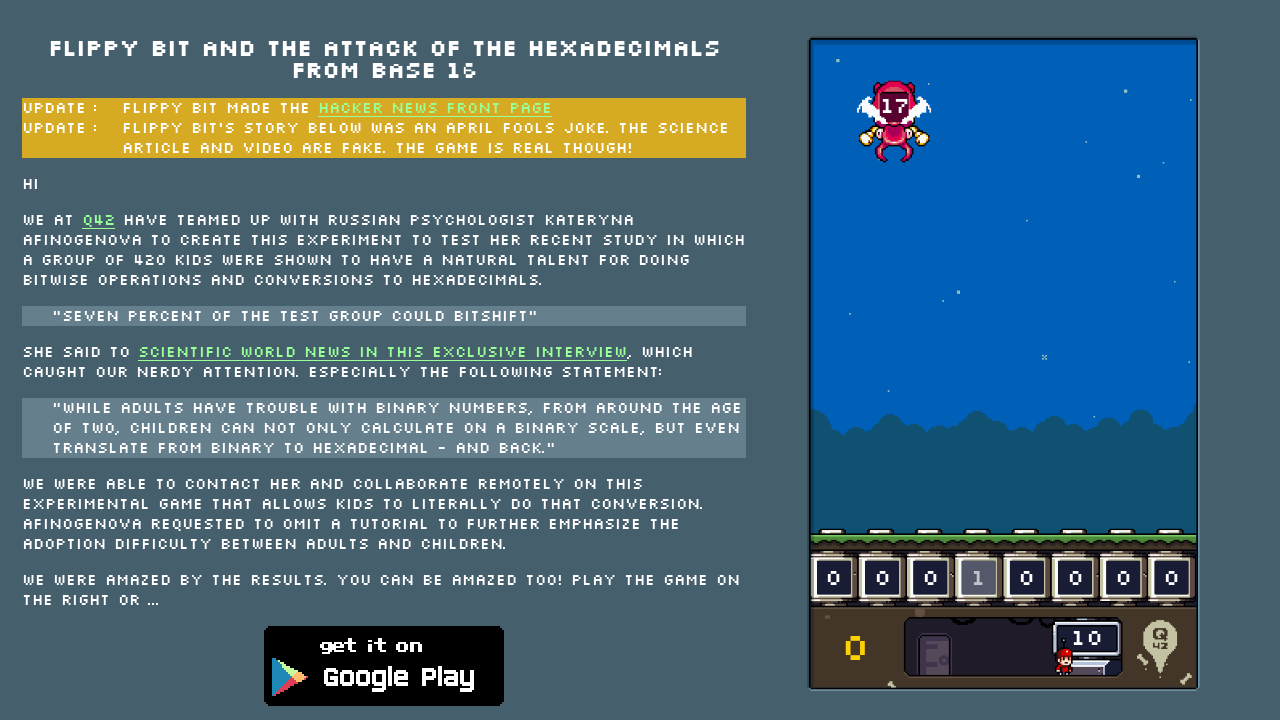

Pressed key 6 to flip bit at position 6
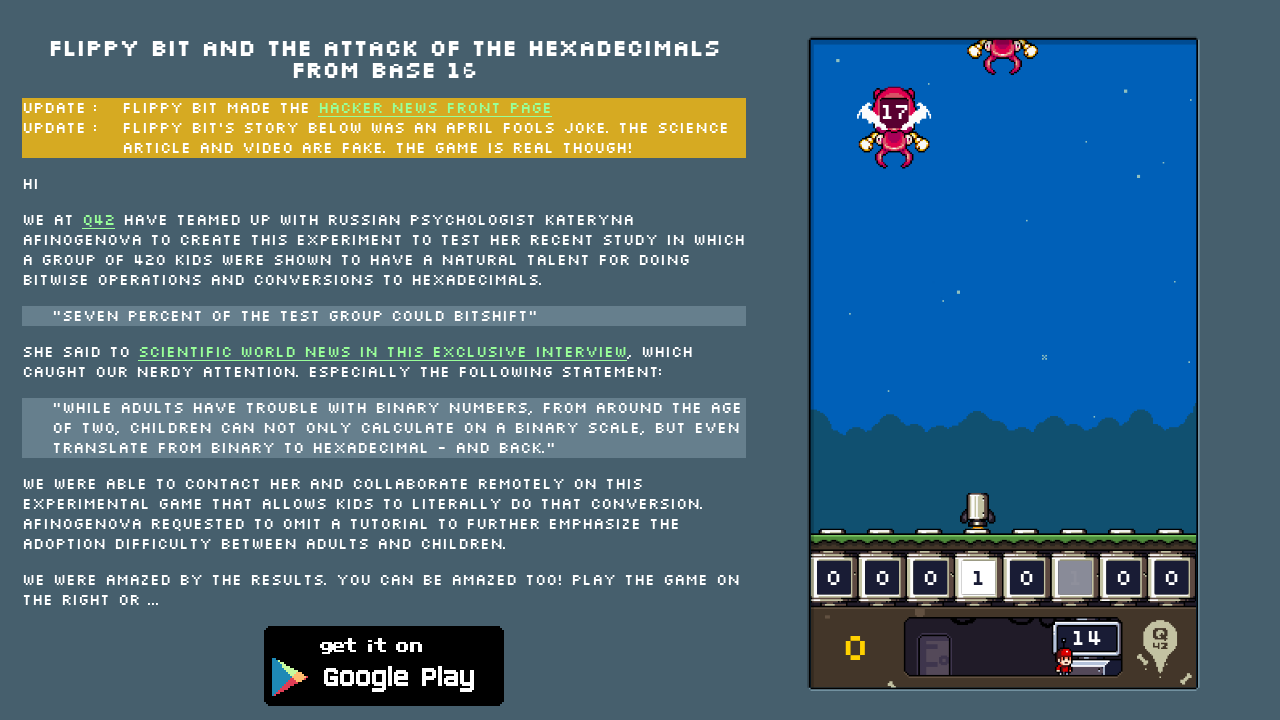

Pressed key 7 to flip bit at position 7
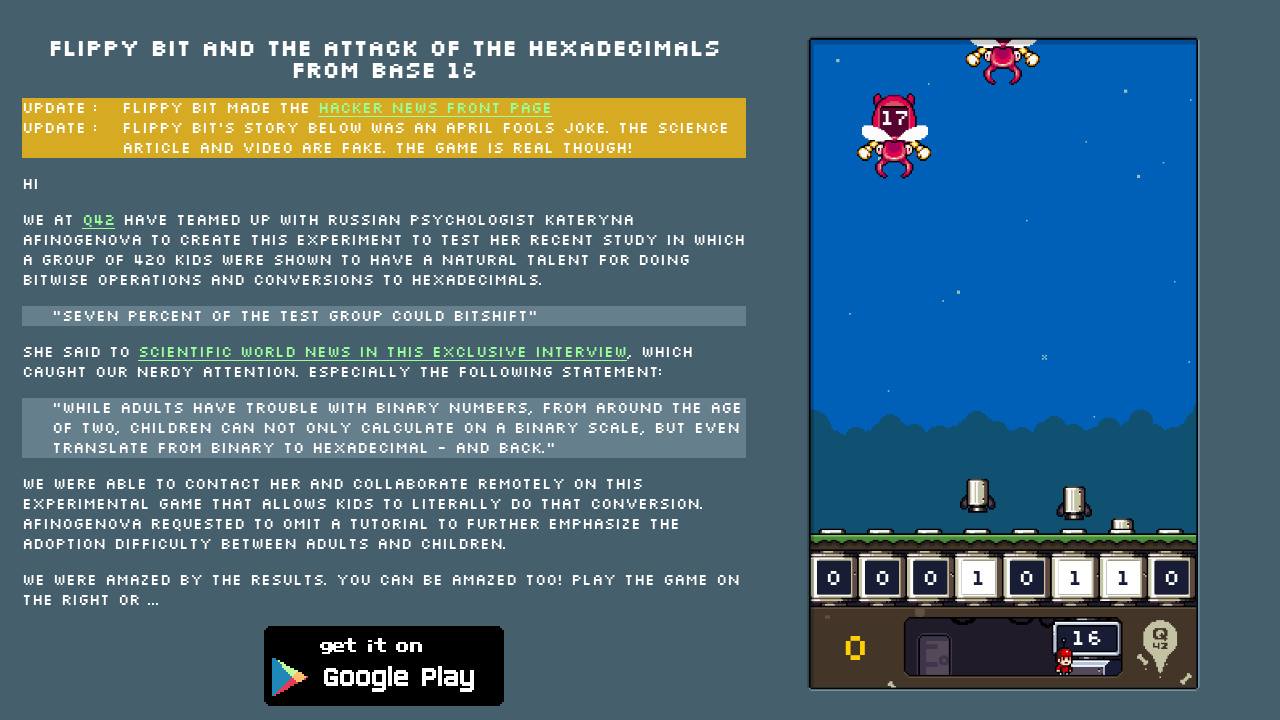

Pressed key 8 to flip bit at position 8
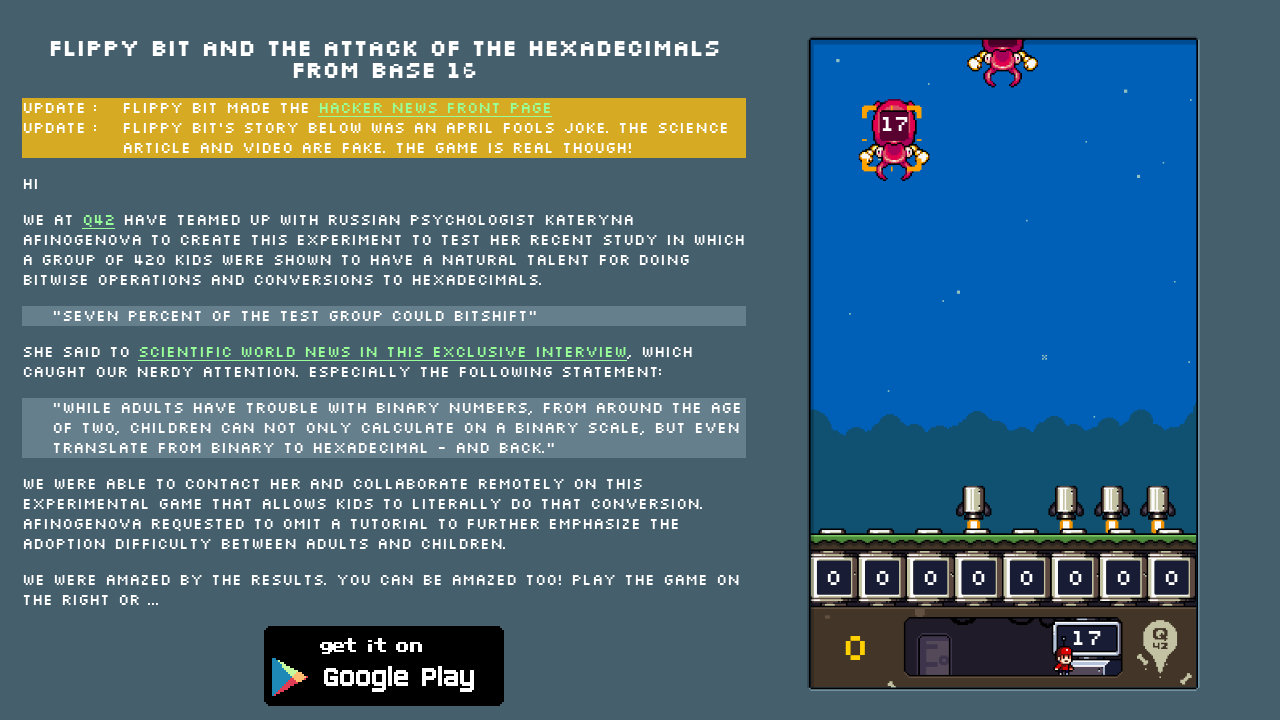

Completed round 2, pausing before next round
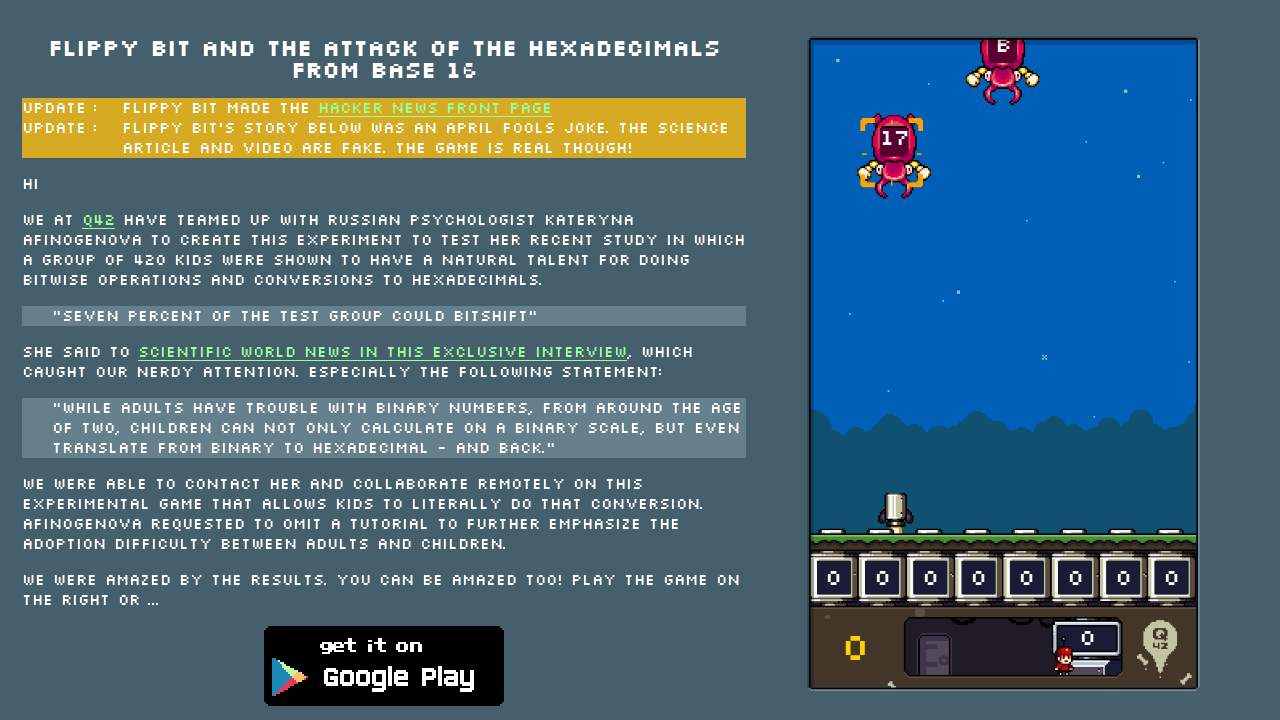

Round 3: Found 1 available enemies
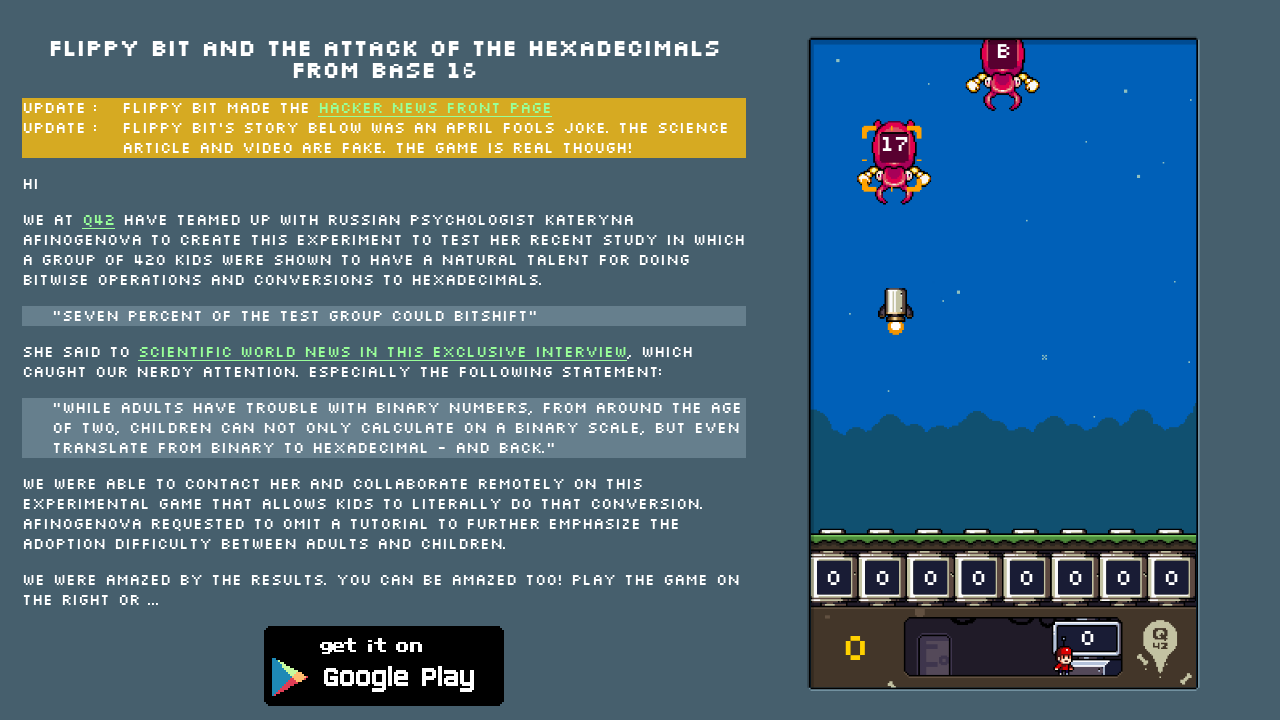

Sorted 1 enemies by bit count (easiest first)
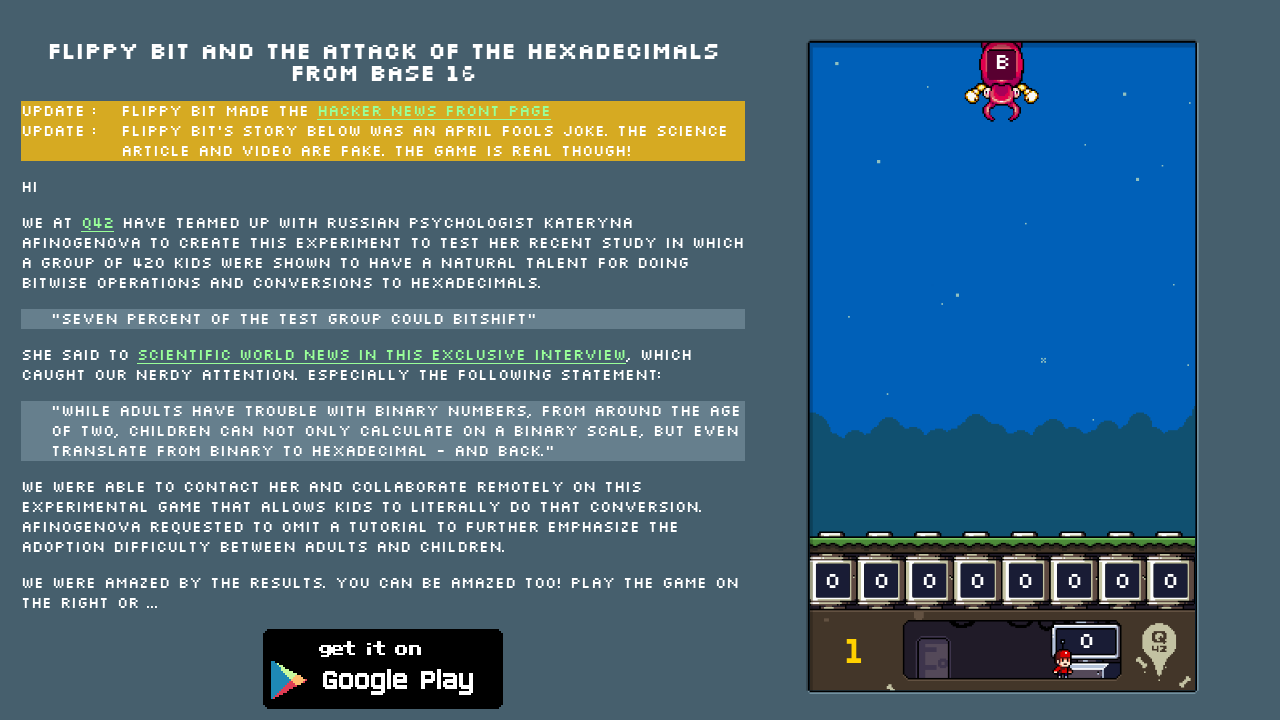

Analyzing enemy 0xB vs current attack 0x0
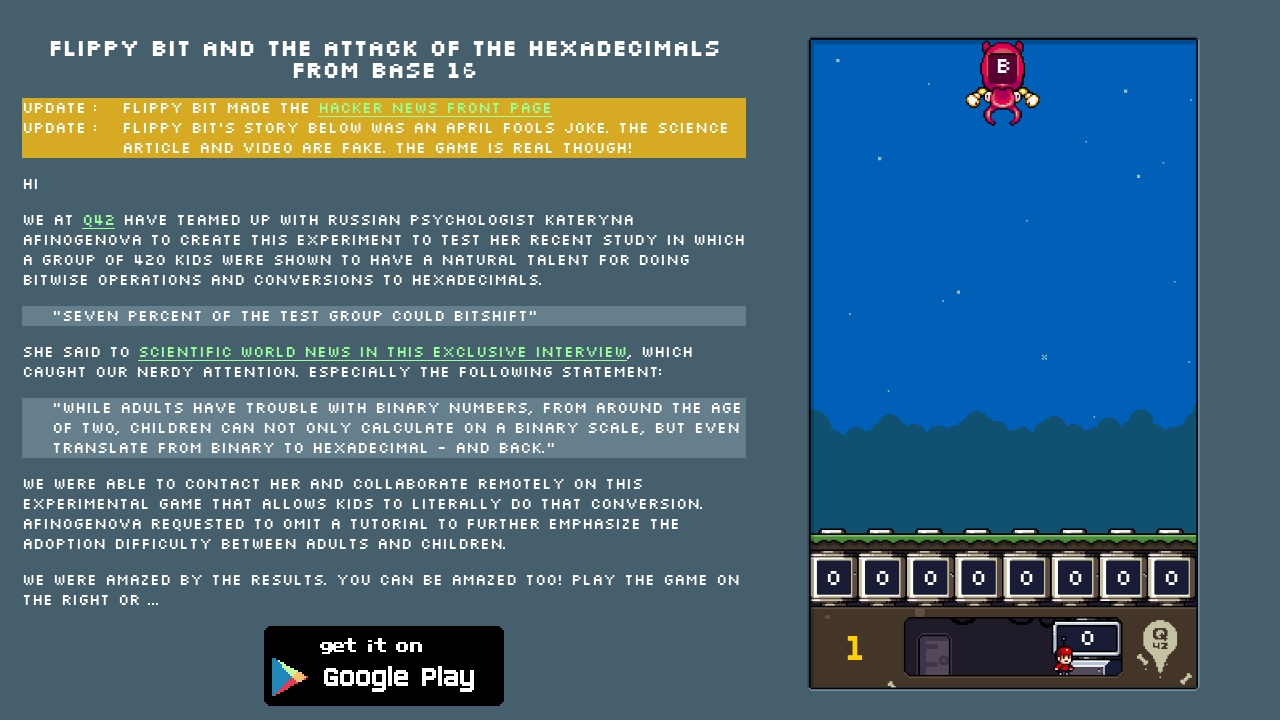

Pressed key 5 to flip bit at position 5
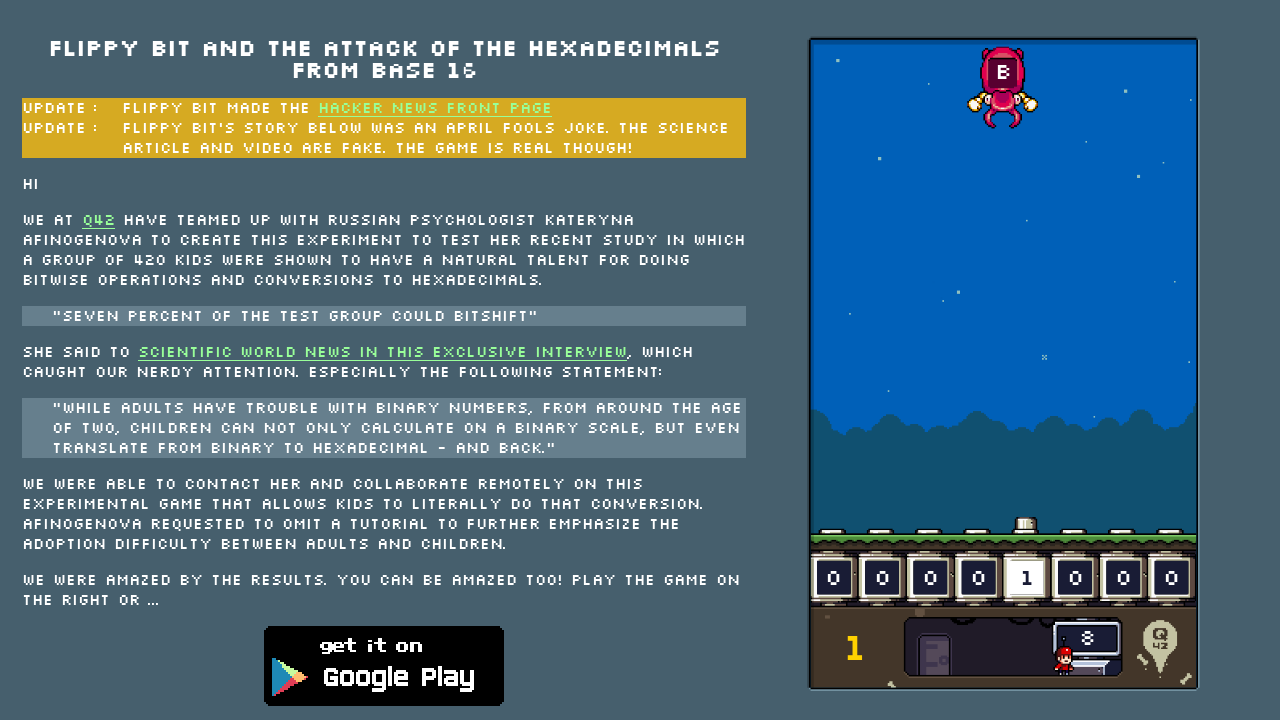

Pressed key 7 to flip bit at position 7
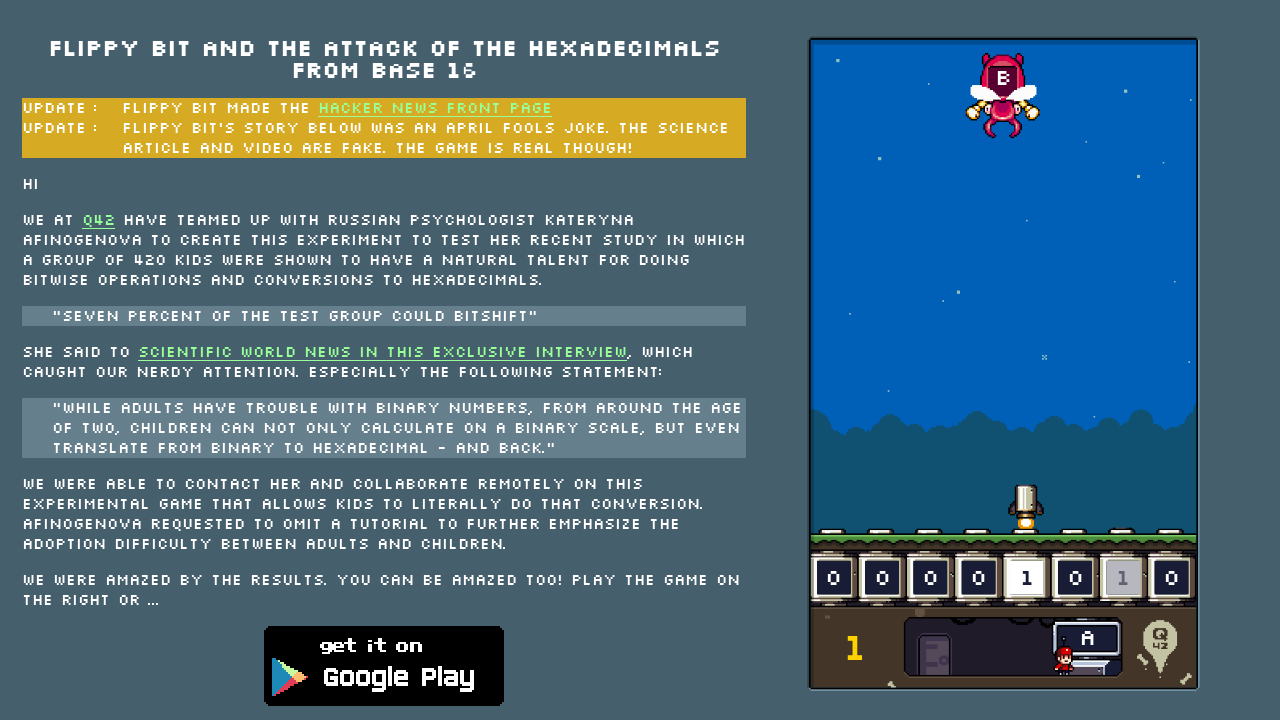

Pressed key 8 to flip bit at position 8
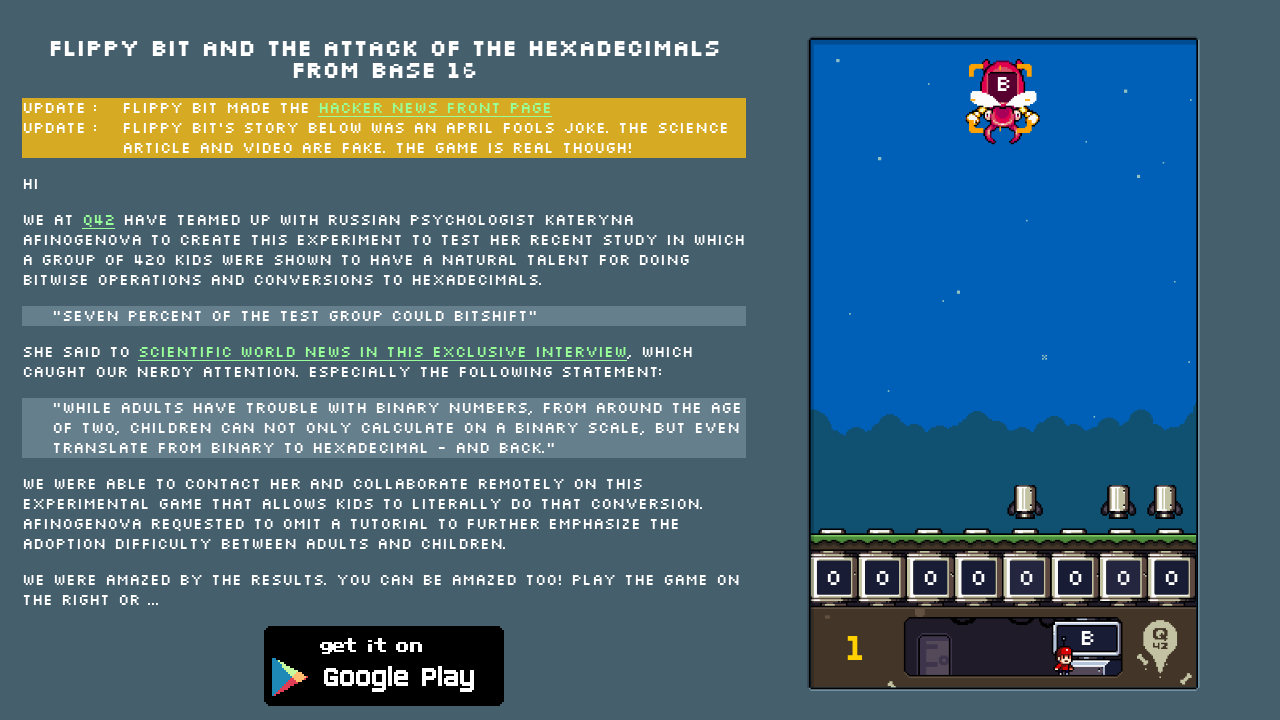

Completed round 3, pausing before next round
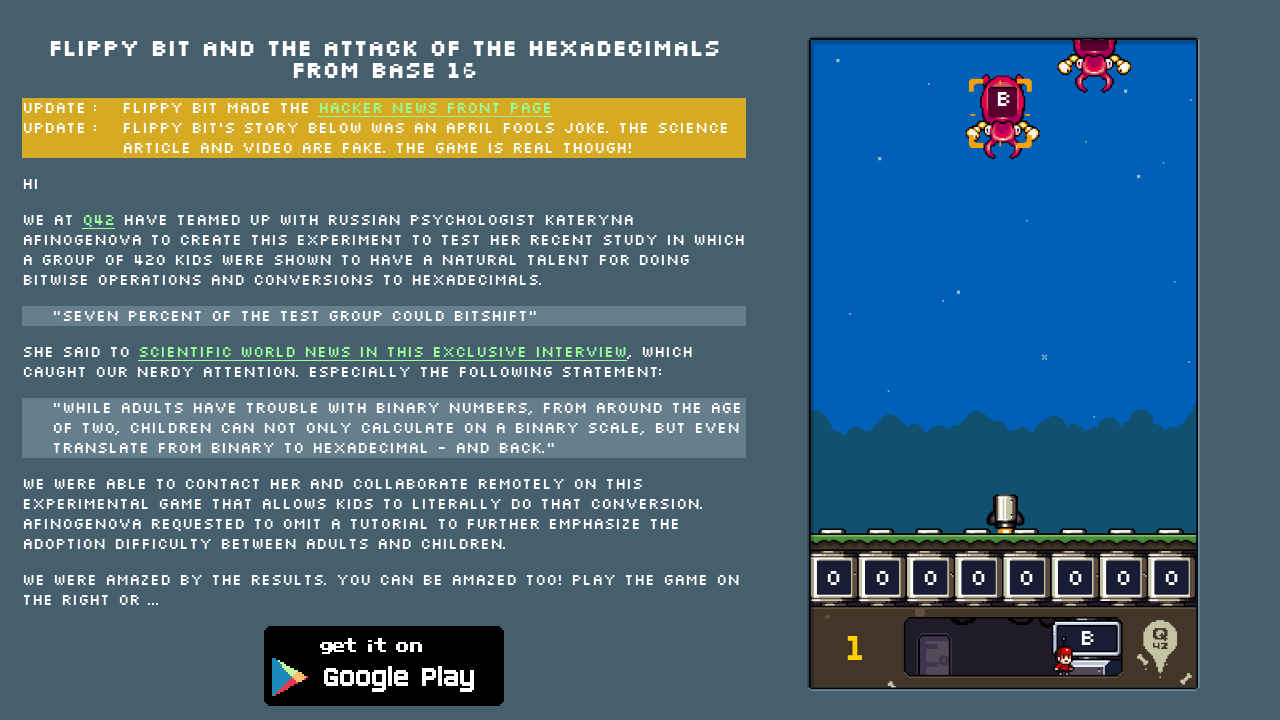

Round 4: Found 1 available enemies
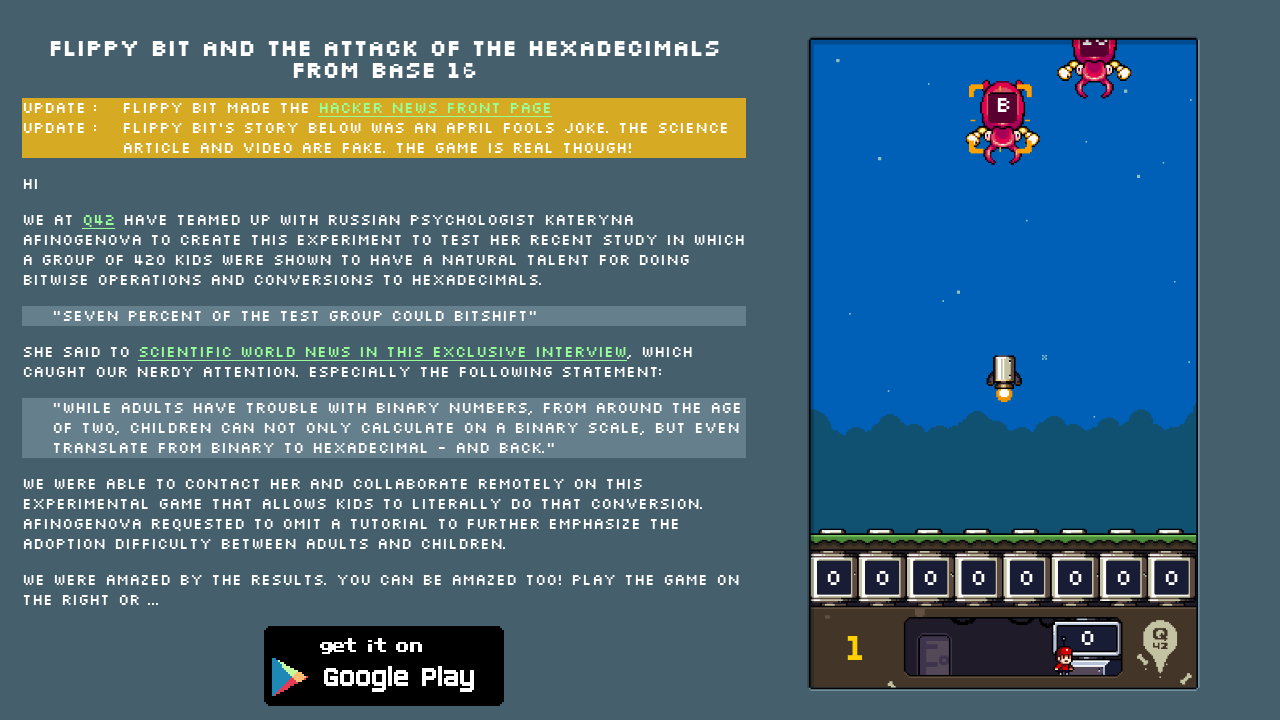

Sorted 1 enemies by bit count (easiest first)
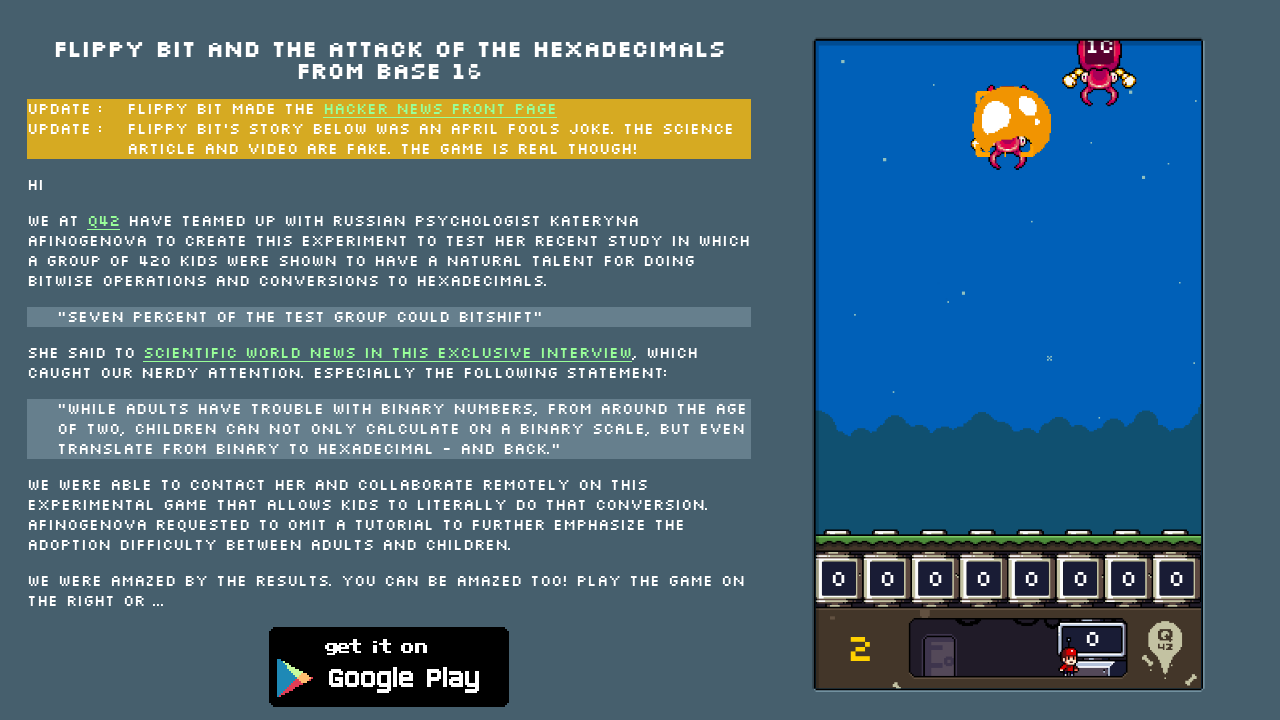

Analyzing enemy 0x1C vs current attack 0x0
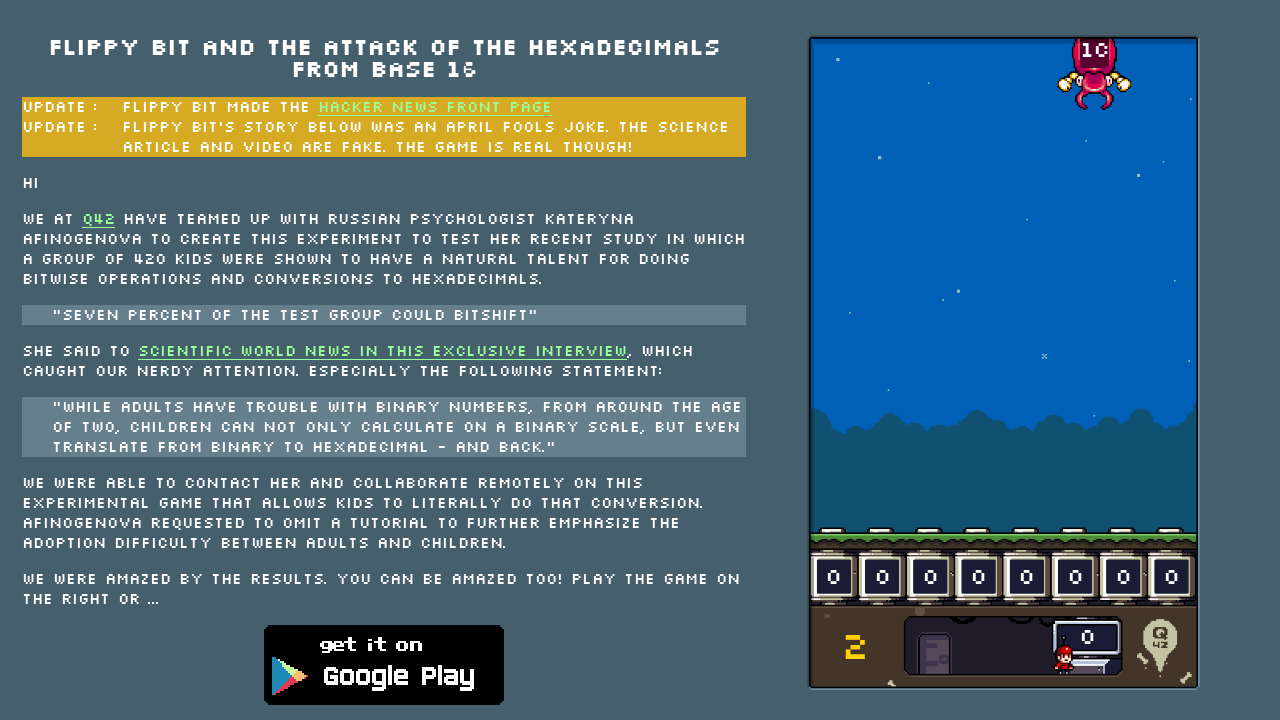

Pressed key 4 to flip bit at position 4
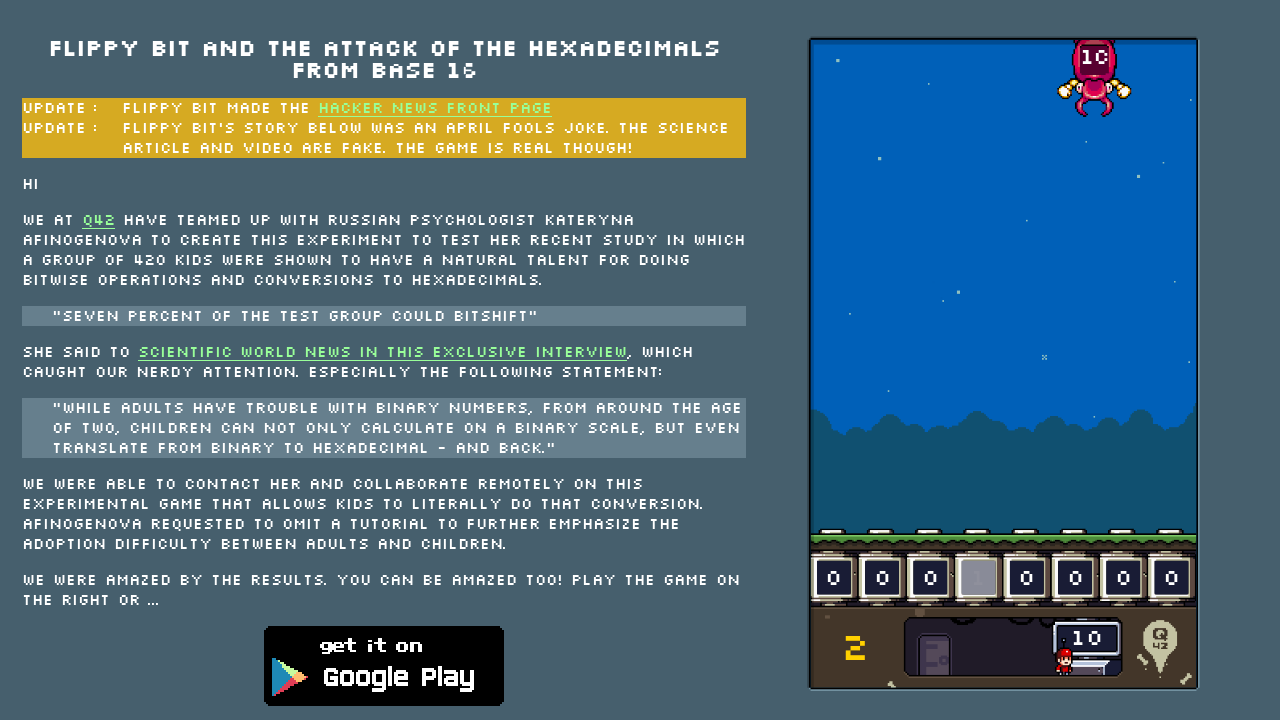

Pressed key 5 to flip bit at position 5
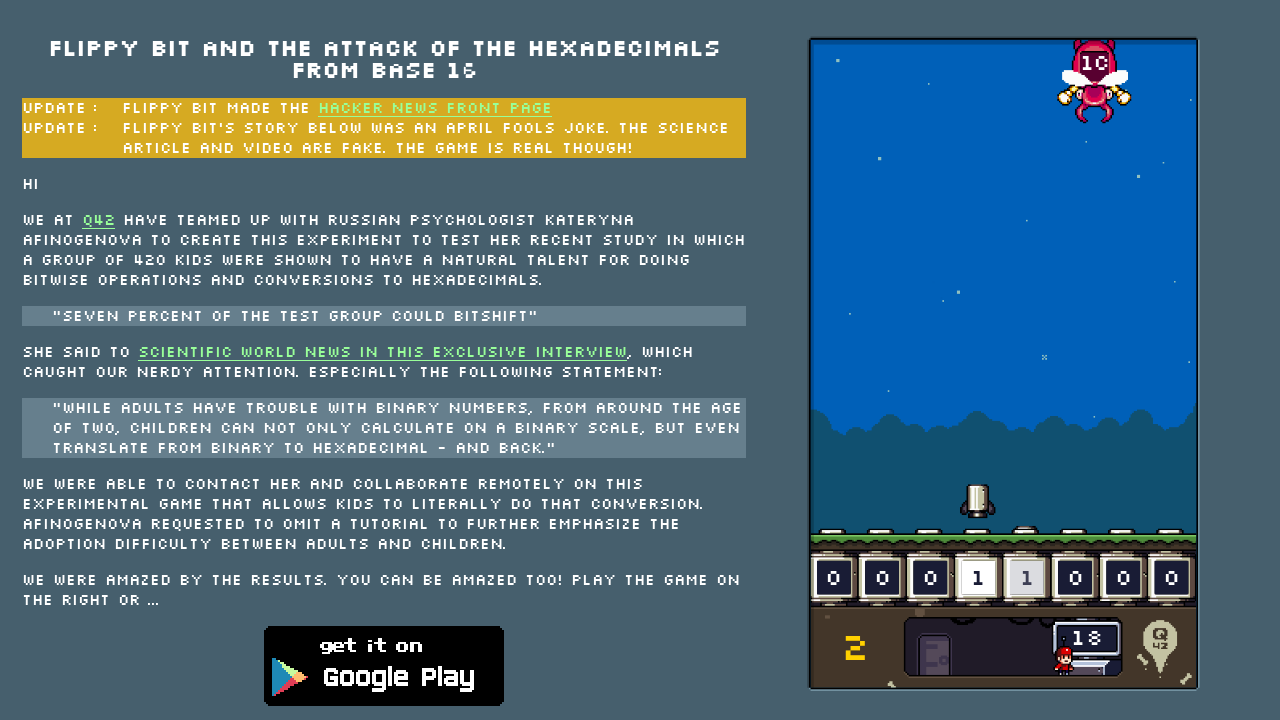

Pressed key 6 to flip bit at position 6
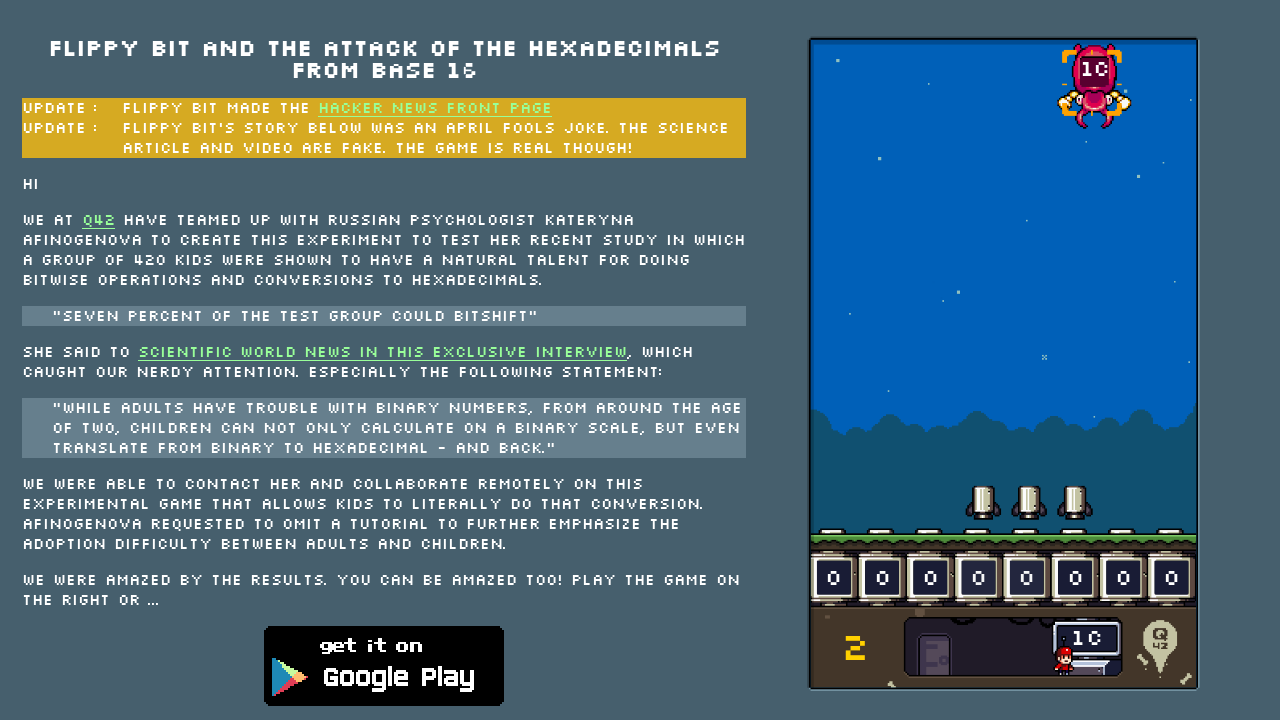

Completed round 4, pausing before next round
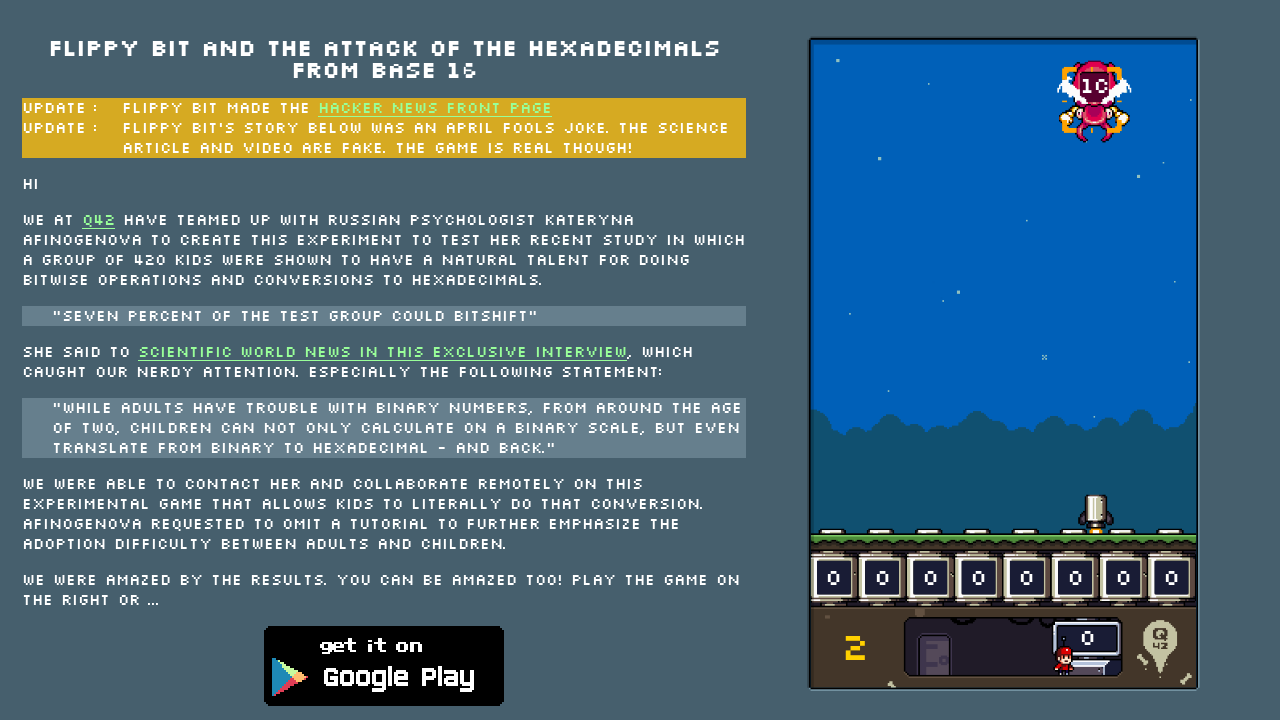

Round 5: Found 0 available enemies
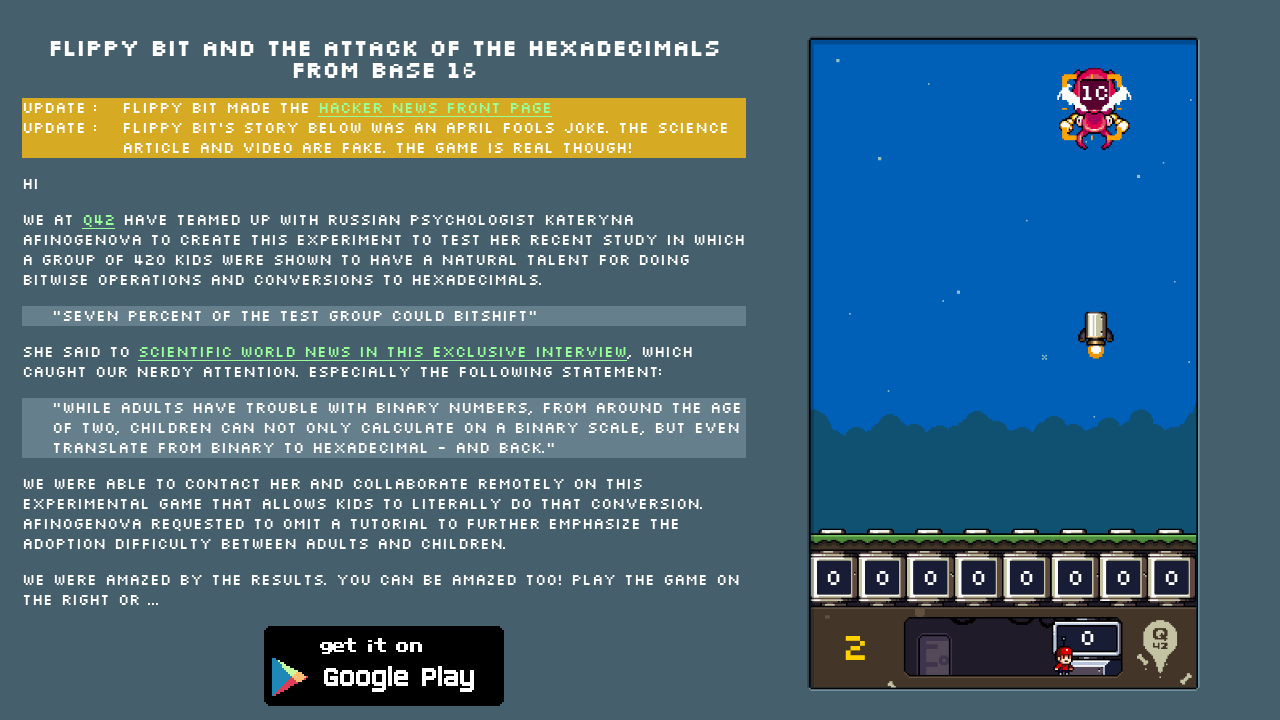

No enemies found, waiting before next check
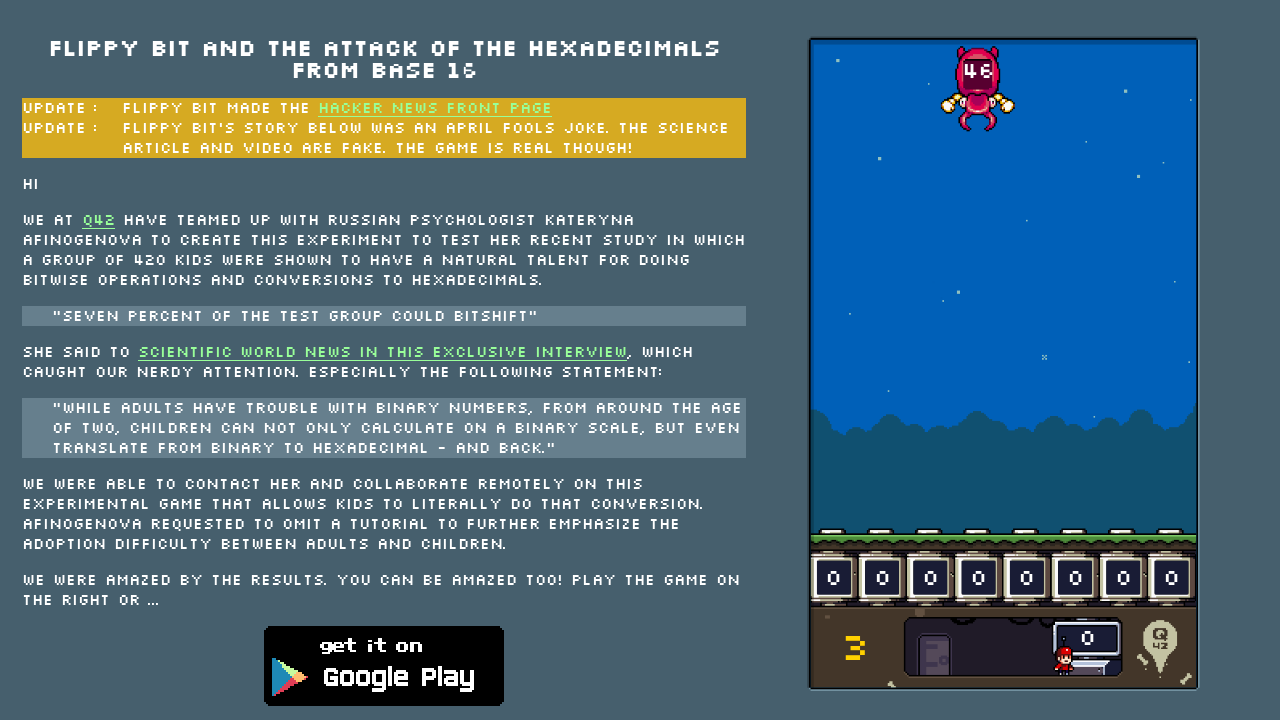

Completed round 5, pausing before next round
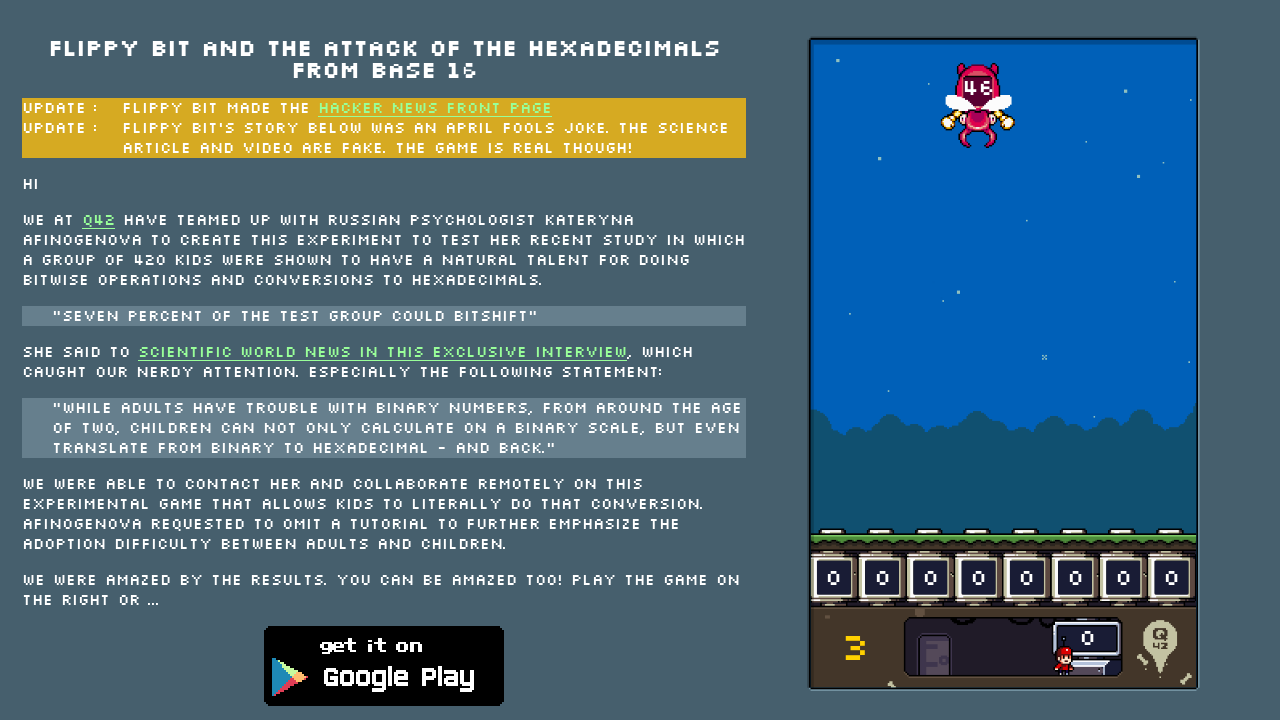

Round 6: Found 1 available enemies
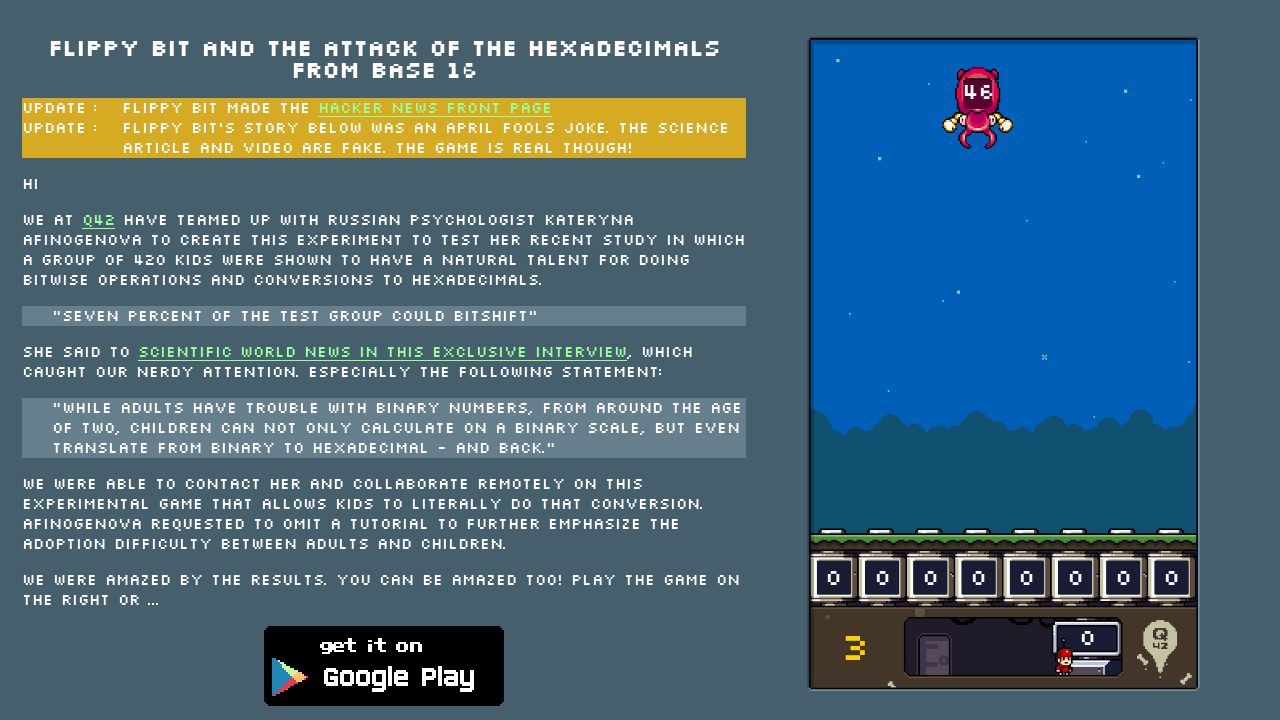

Sorted 1 enemies by bit count (easiest first)
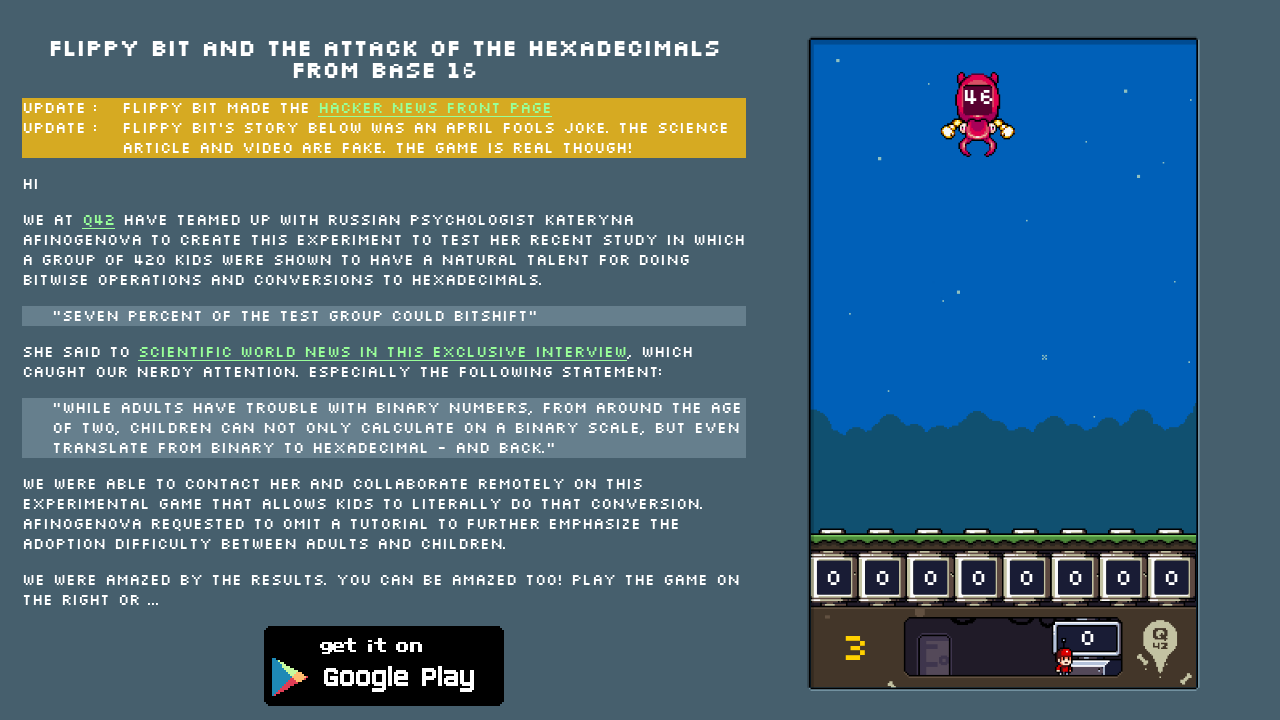

Analyzing enemy 0x46 vs current attack 0x0
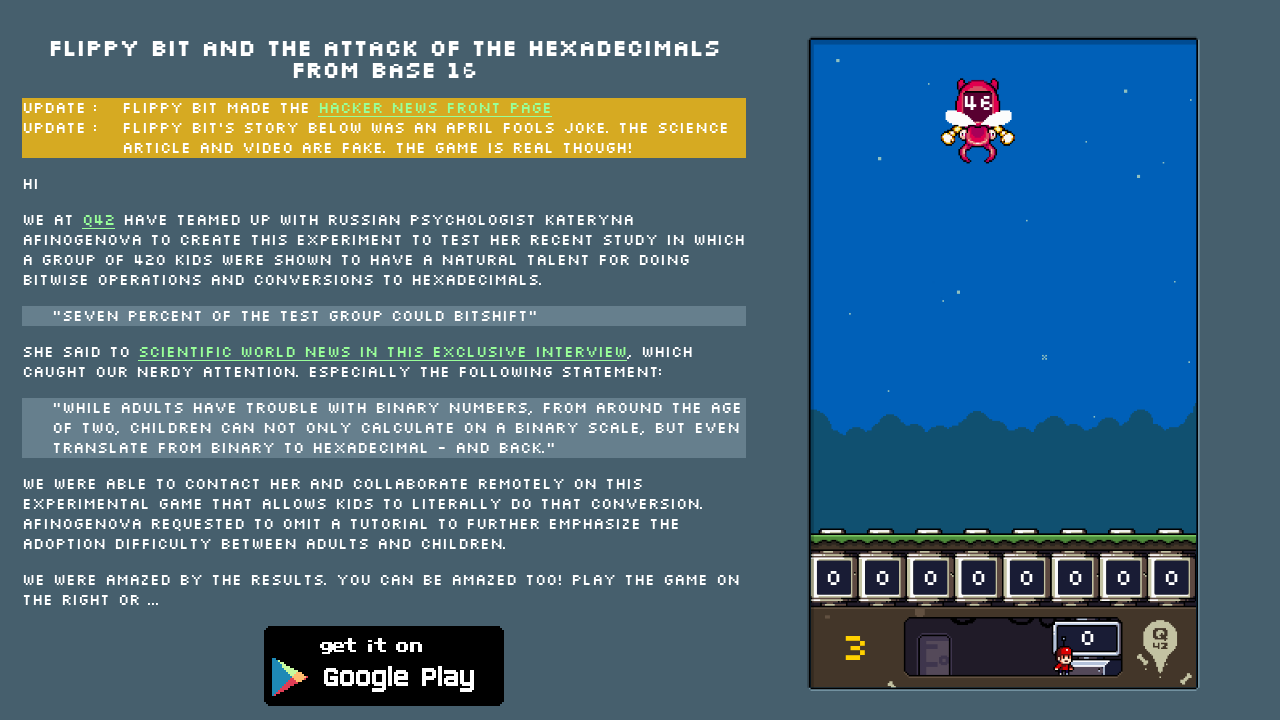

Pressed key 2 to flip bit at position 2
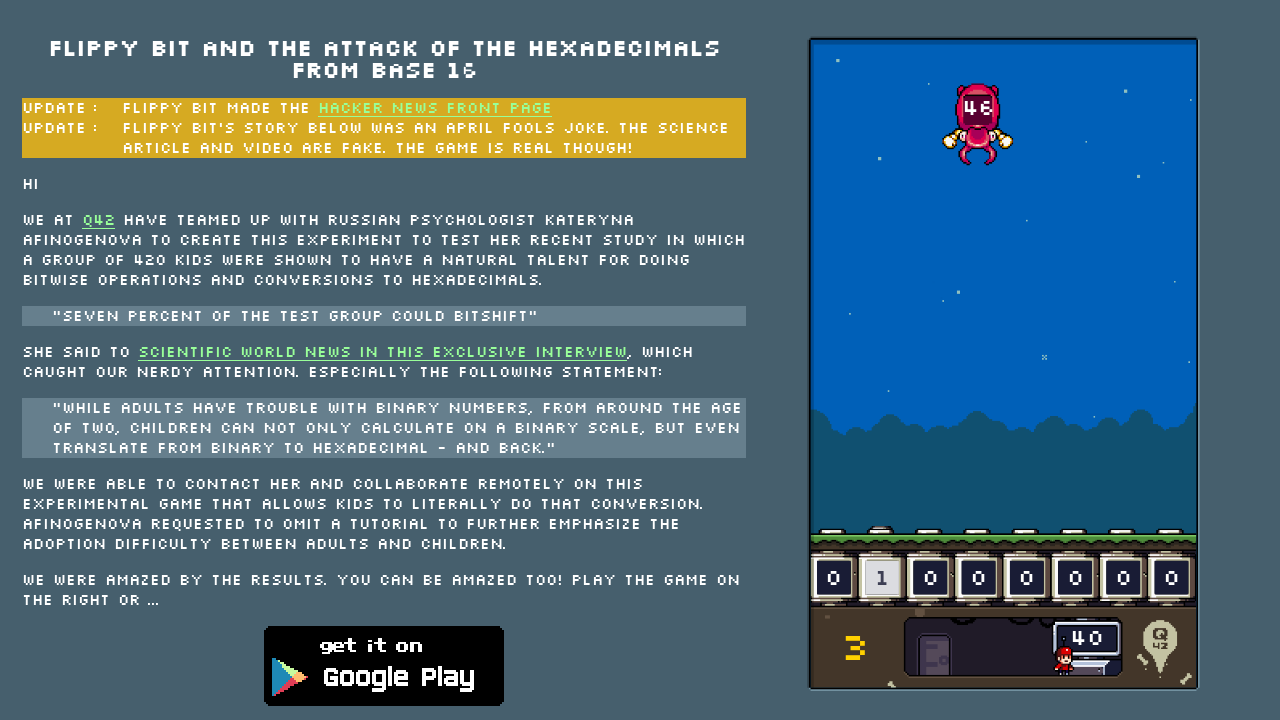

Pressed key 6 to flip bit at position 6
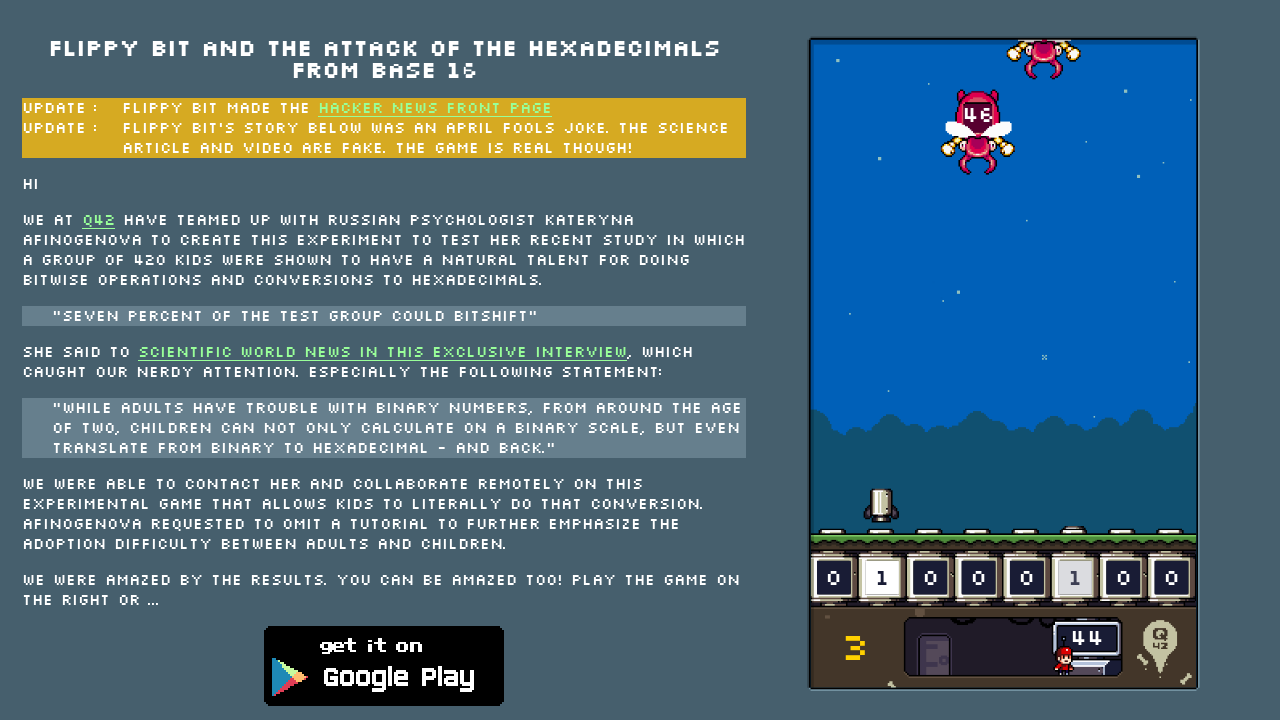

Pressed key 7 to flip bit at position 7
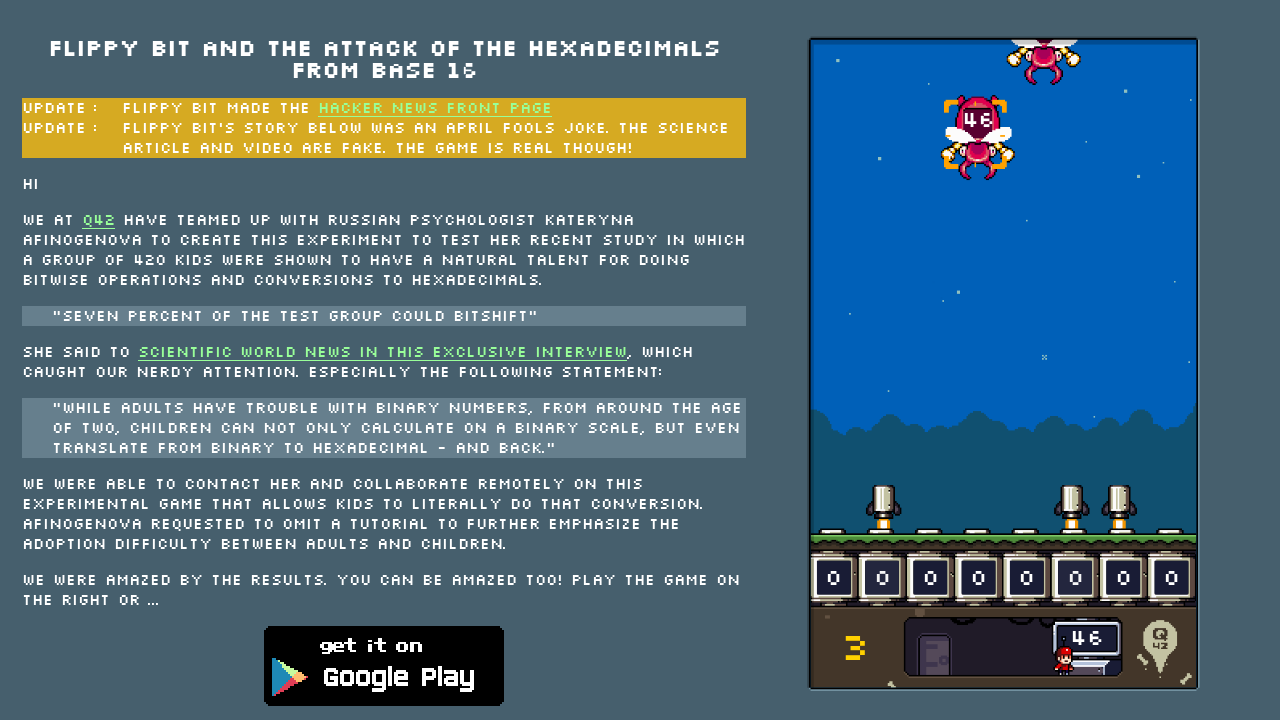

Completed round 6, pausing before next round
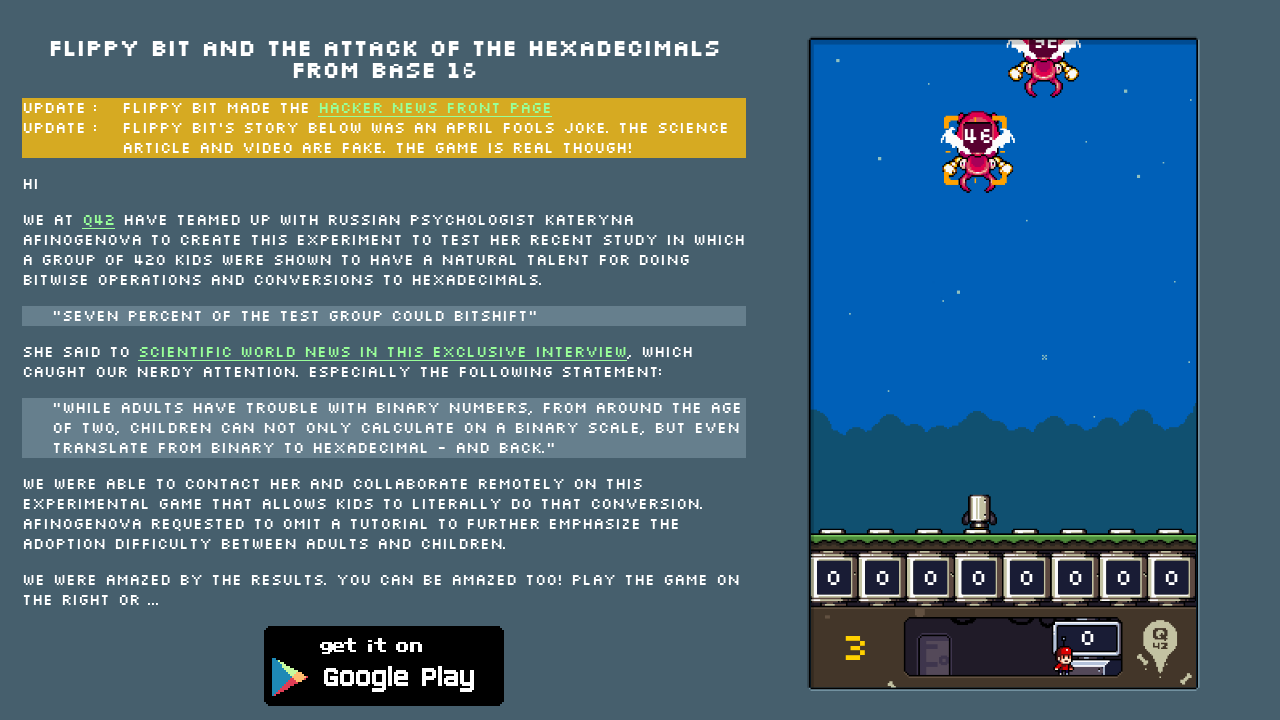

Round 7: Found 1 available enemies
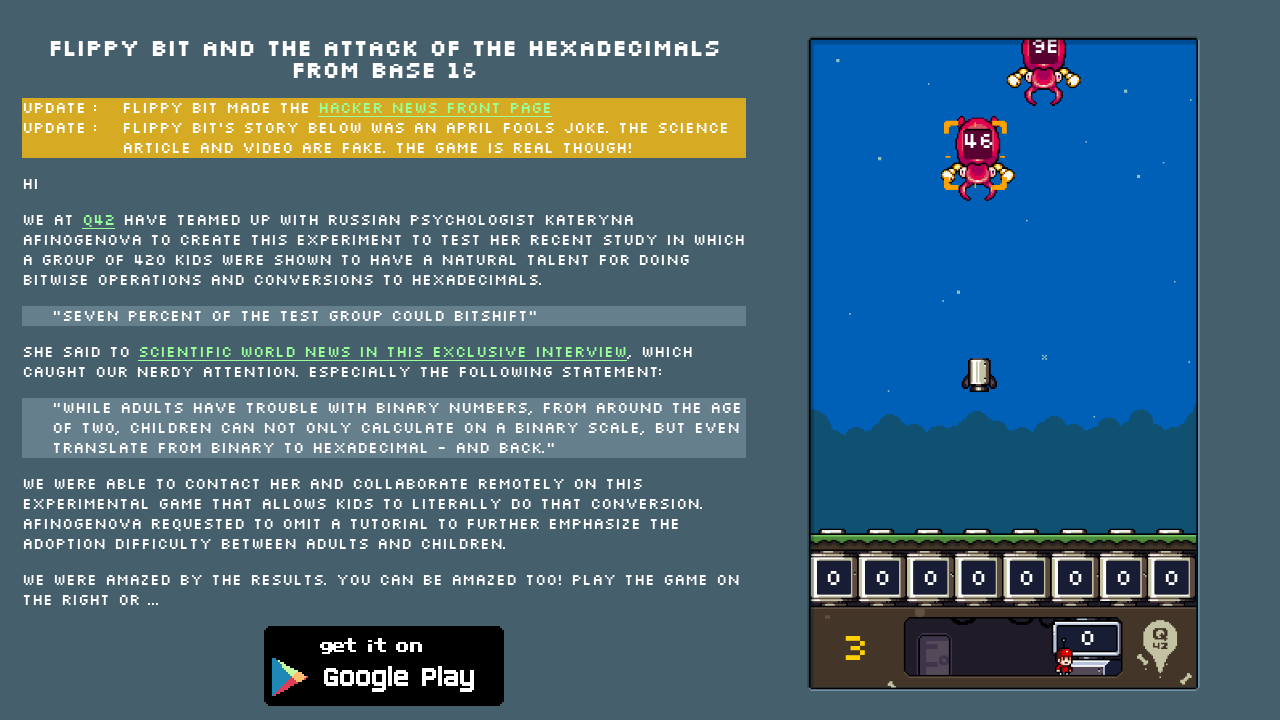

Sorted 1 enemies by bit count (easiest first)
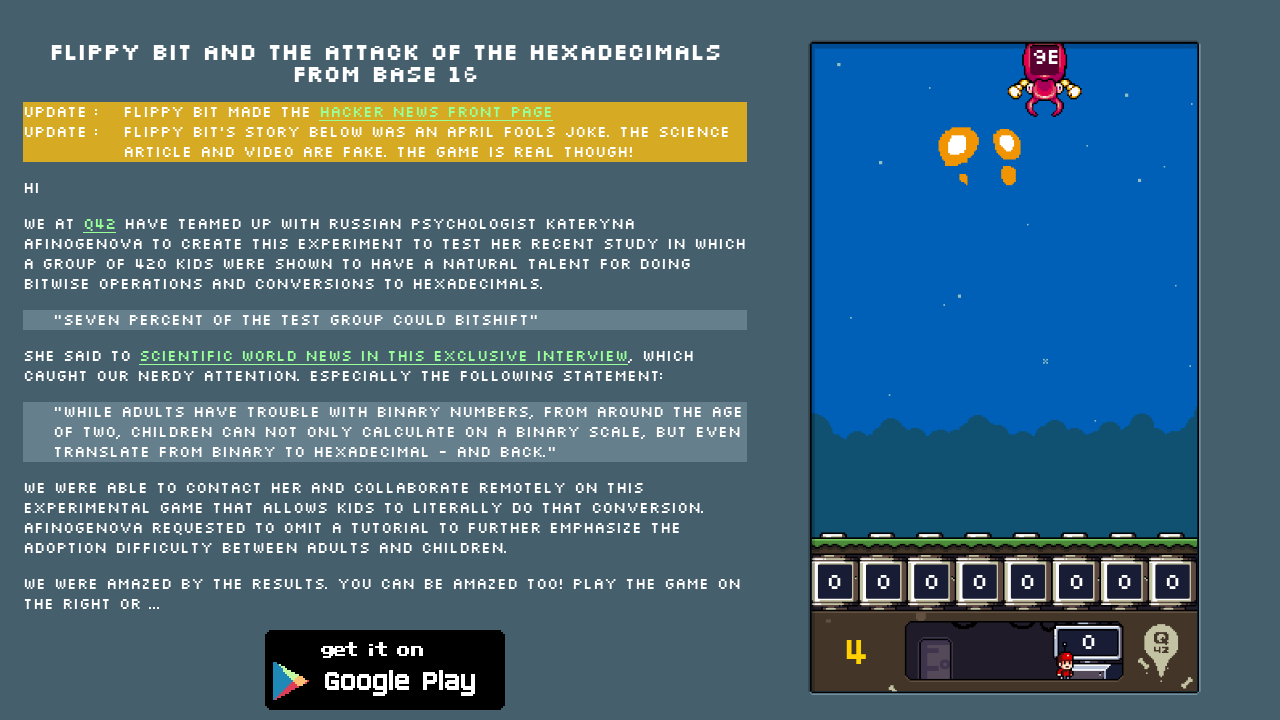

Analyzing enemy 0x9E vs current attack 0x0
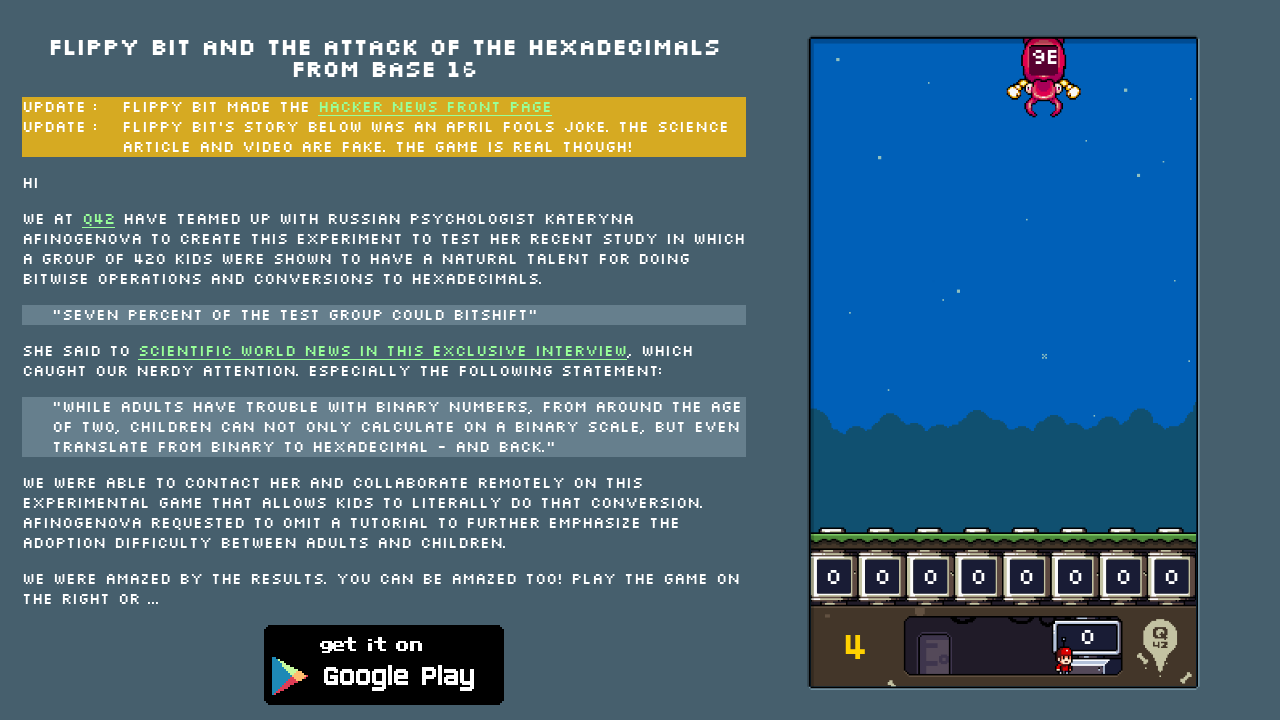

Pressed key 1 to flip bit at position 1
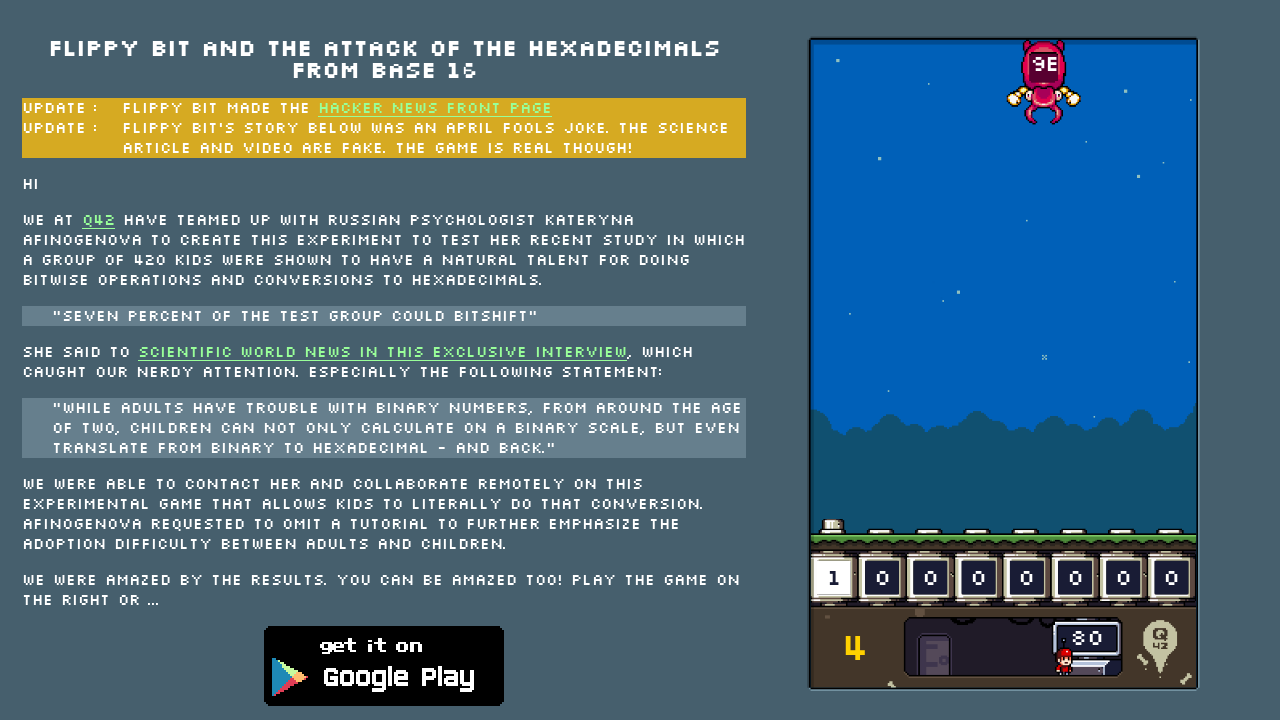

Pressed key 4 to flip bit at position 4
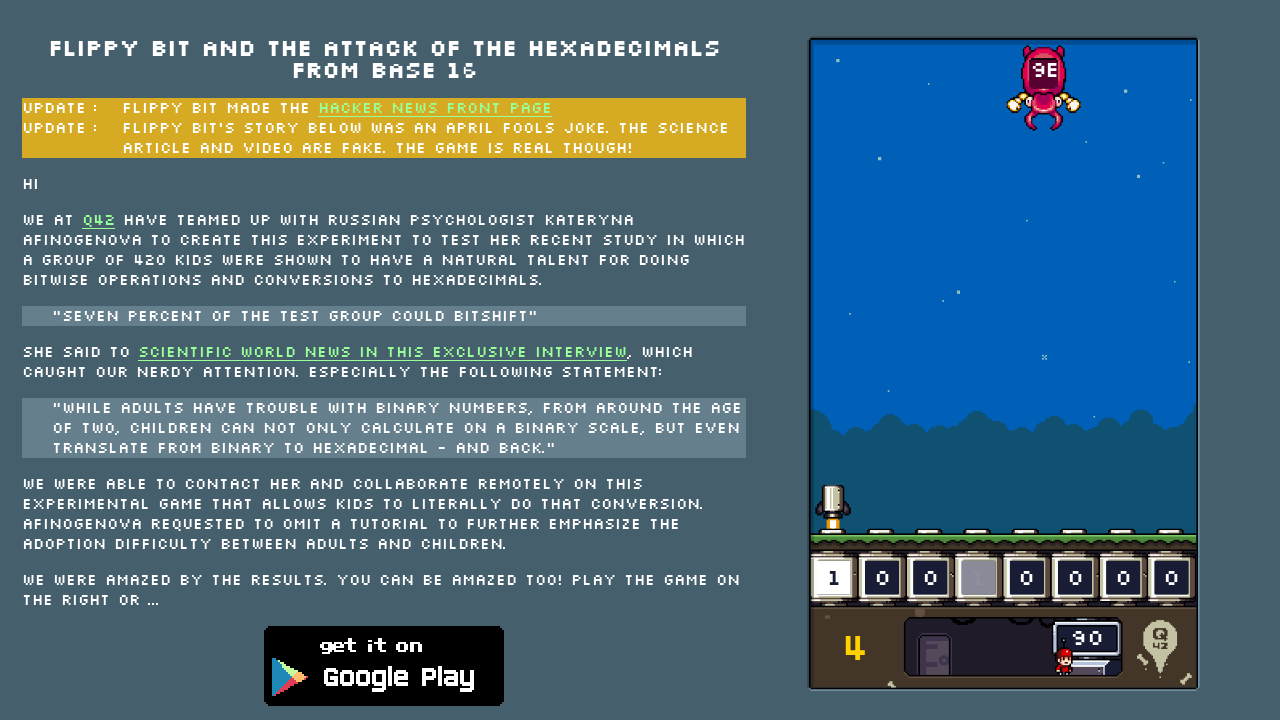

Pressed key 5 to flip bit at position 5
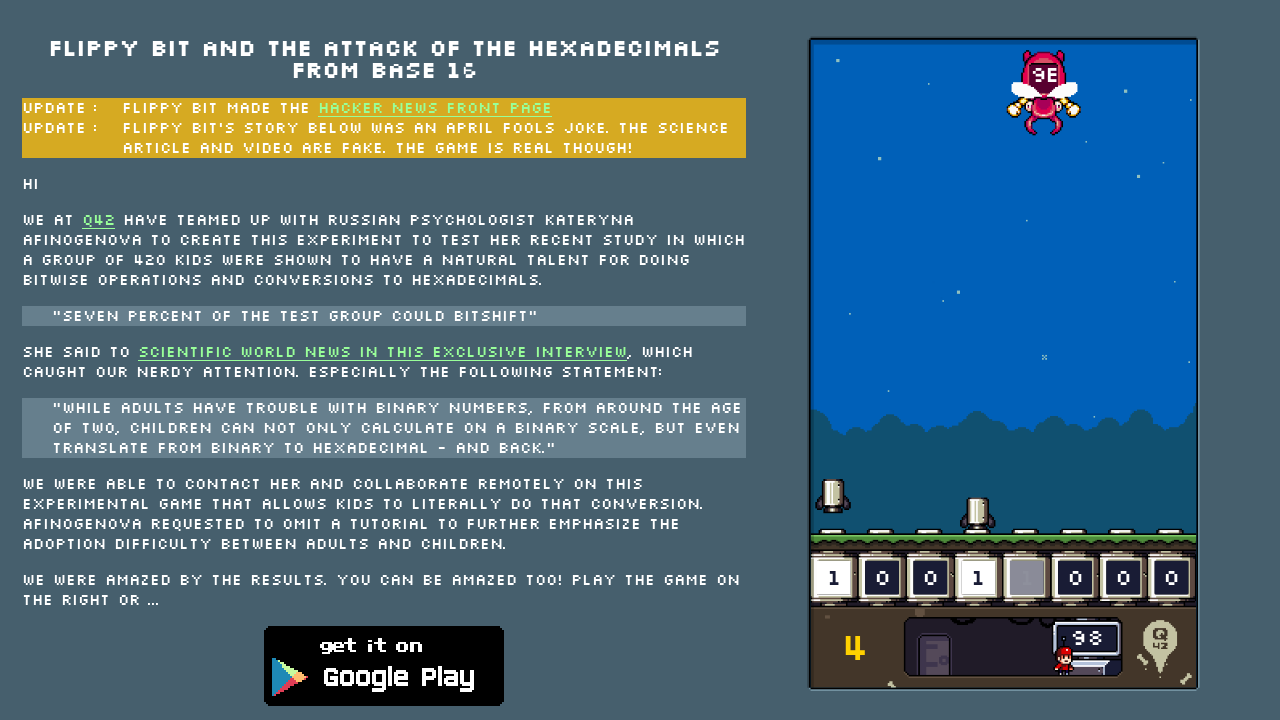

Pressed key 6 to flip bit at position 6
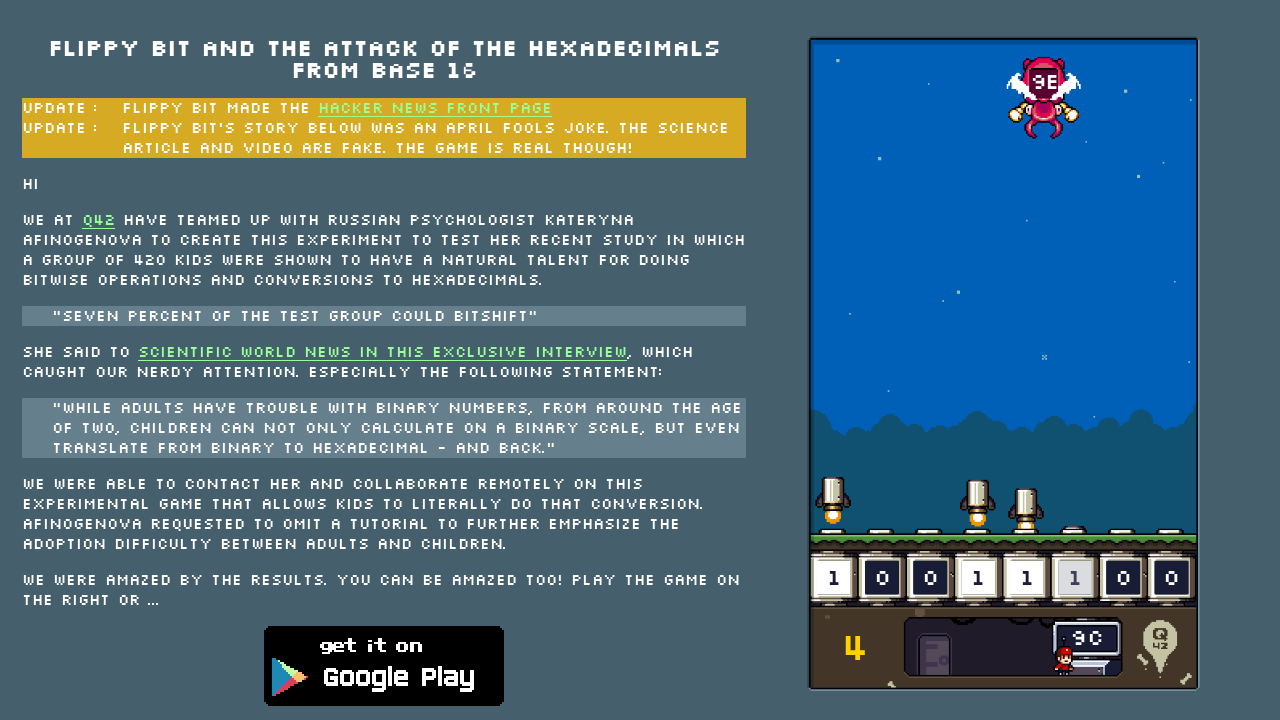

Pressed key 7 to flip bit at position 7
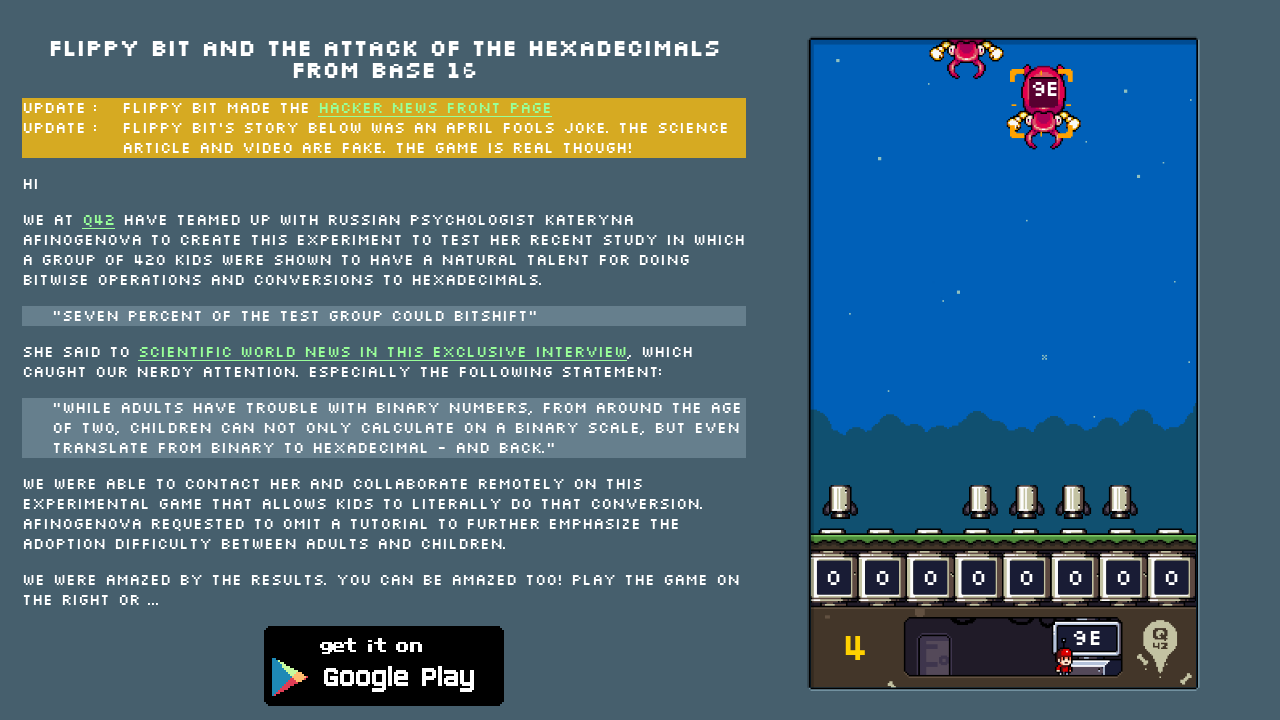

Completed round 7, pausing before next round
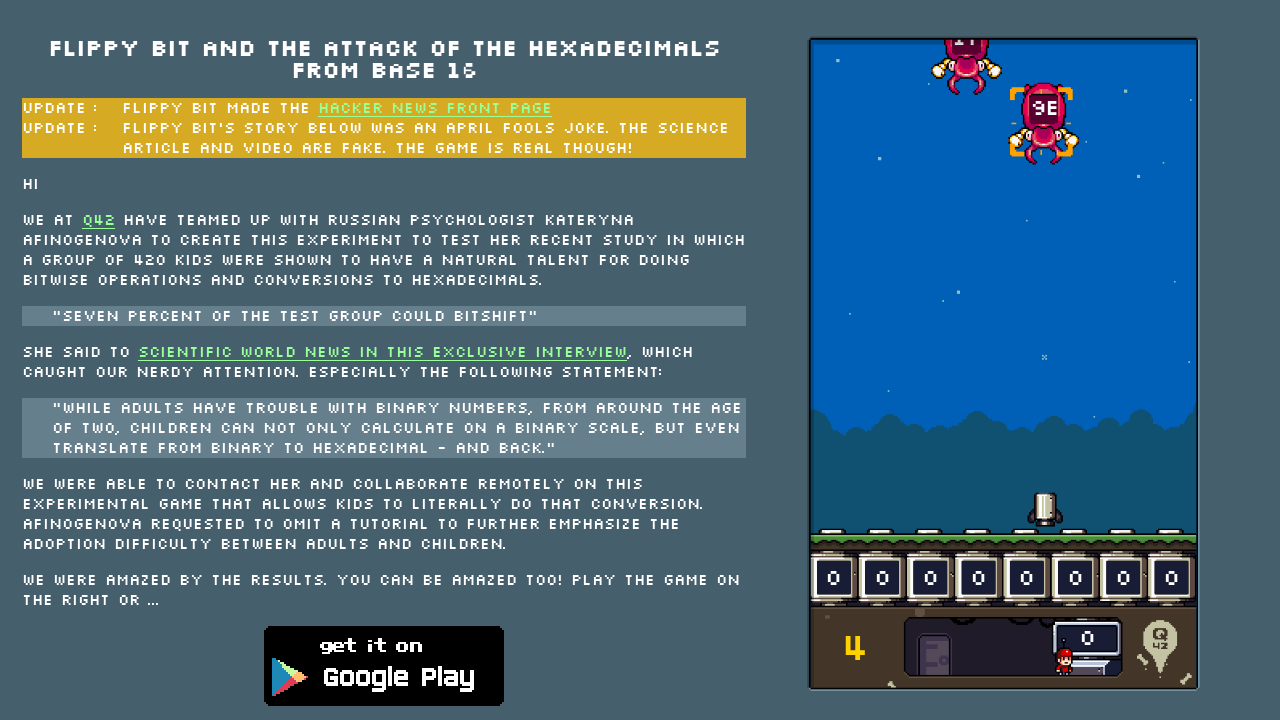

Round 8: Found 1 available enemies
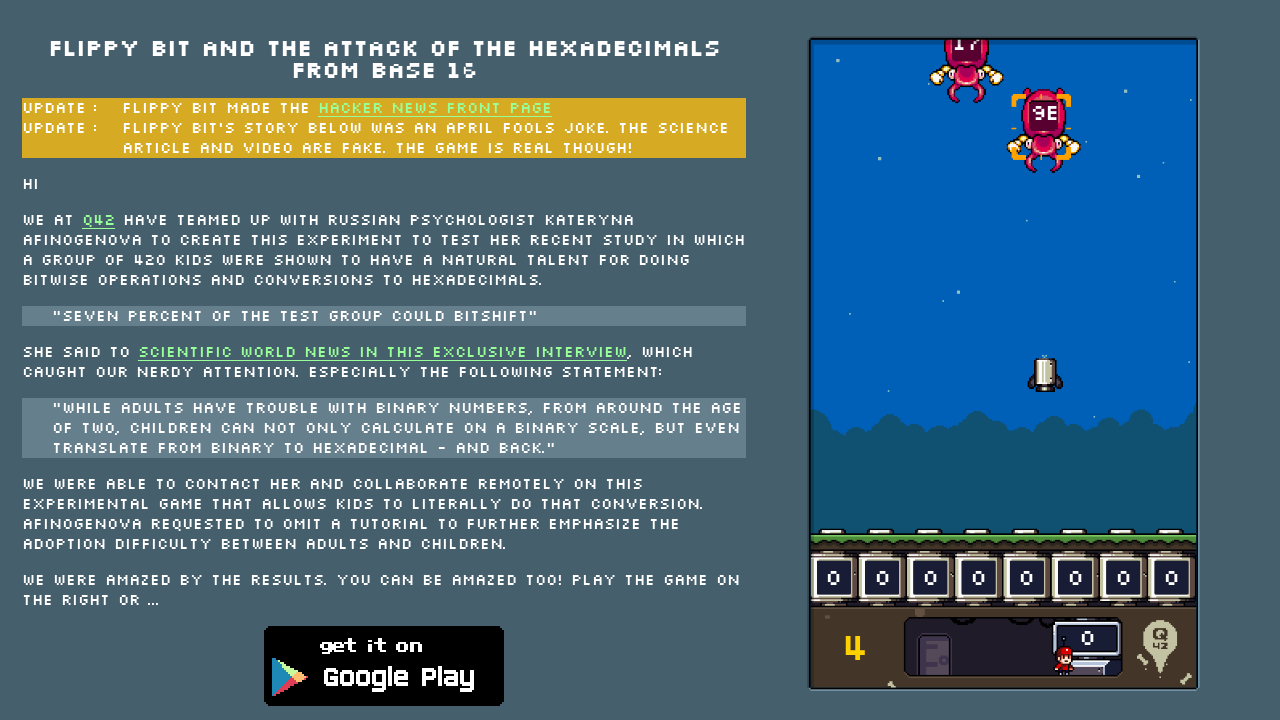

Sorted 1 enemies by bit count (easiest first)
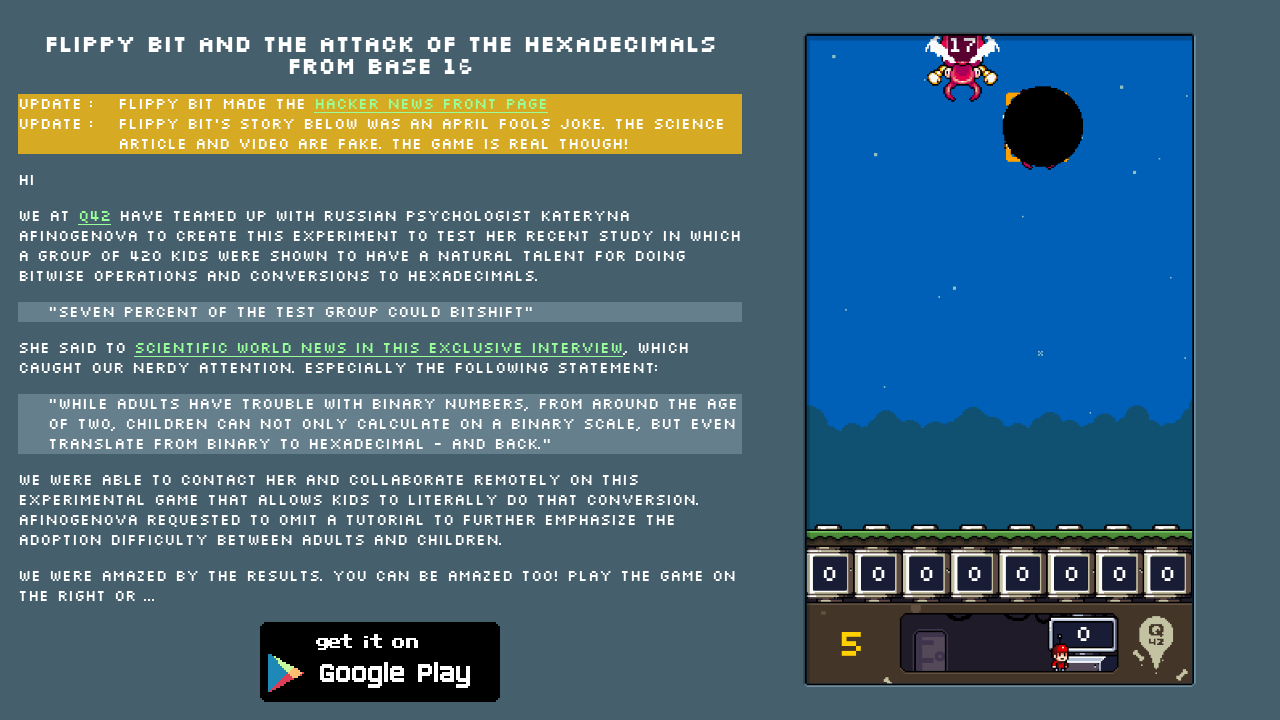

Analyzing enemy 0x17 vs current attack 0x0
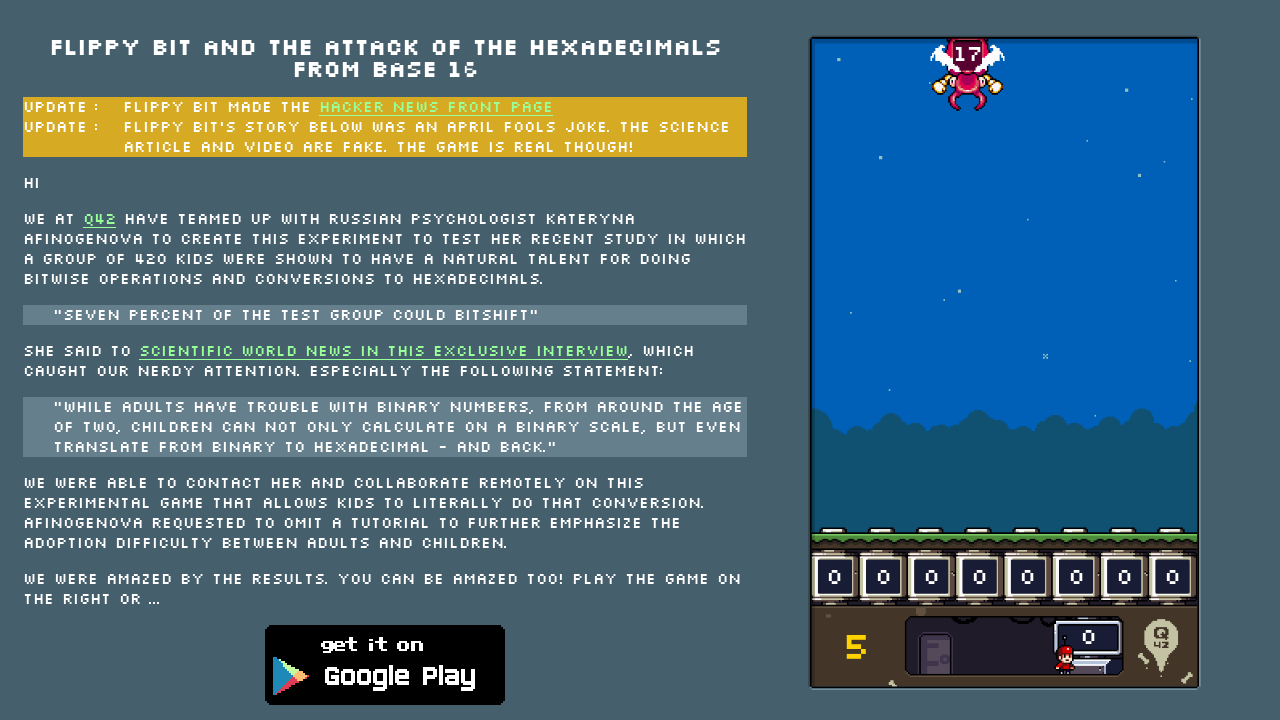

Pressed key 4 to flip bit at position 4
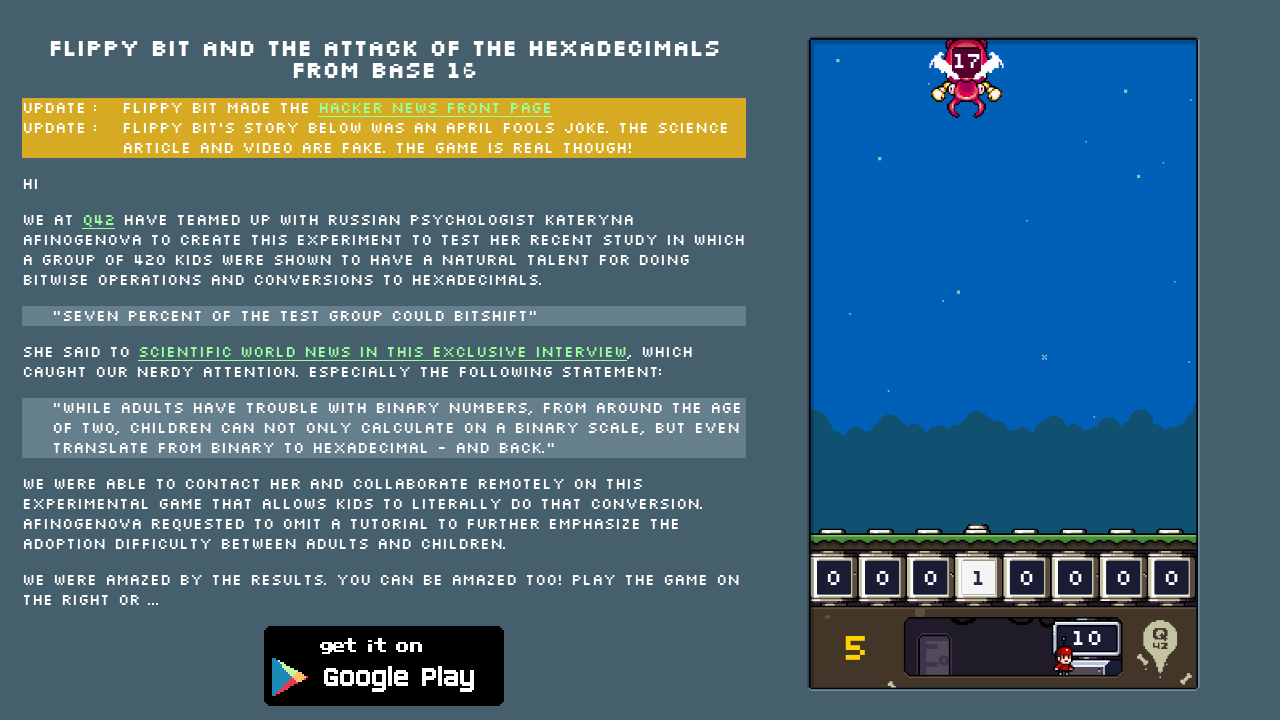

Pressed key 6 to flip bit at position 6
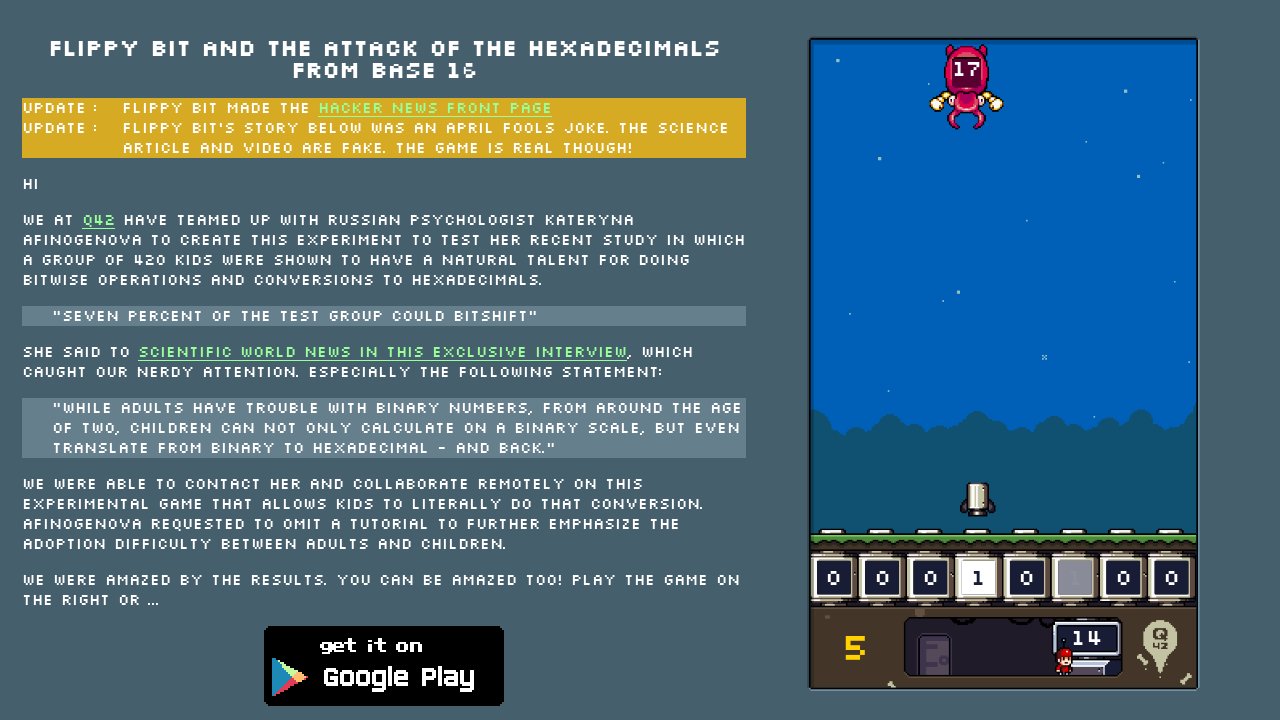

Pressed key 7 to flip bit at position 7
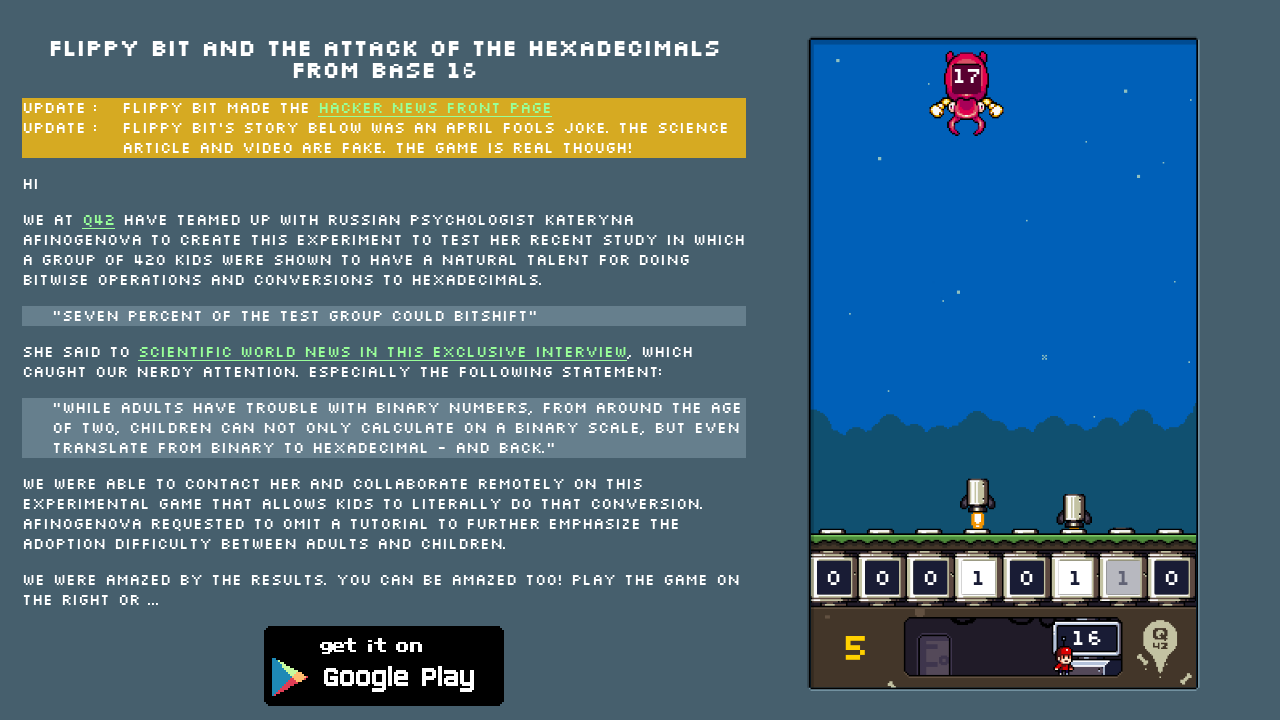

Pressed key 8 to flip bit at position 8
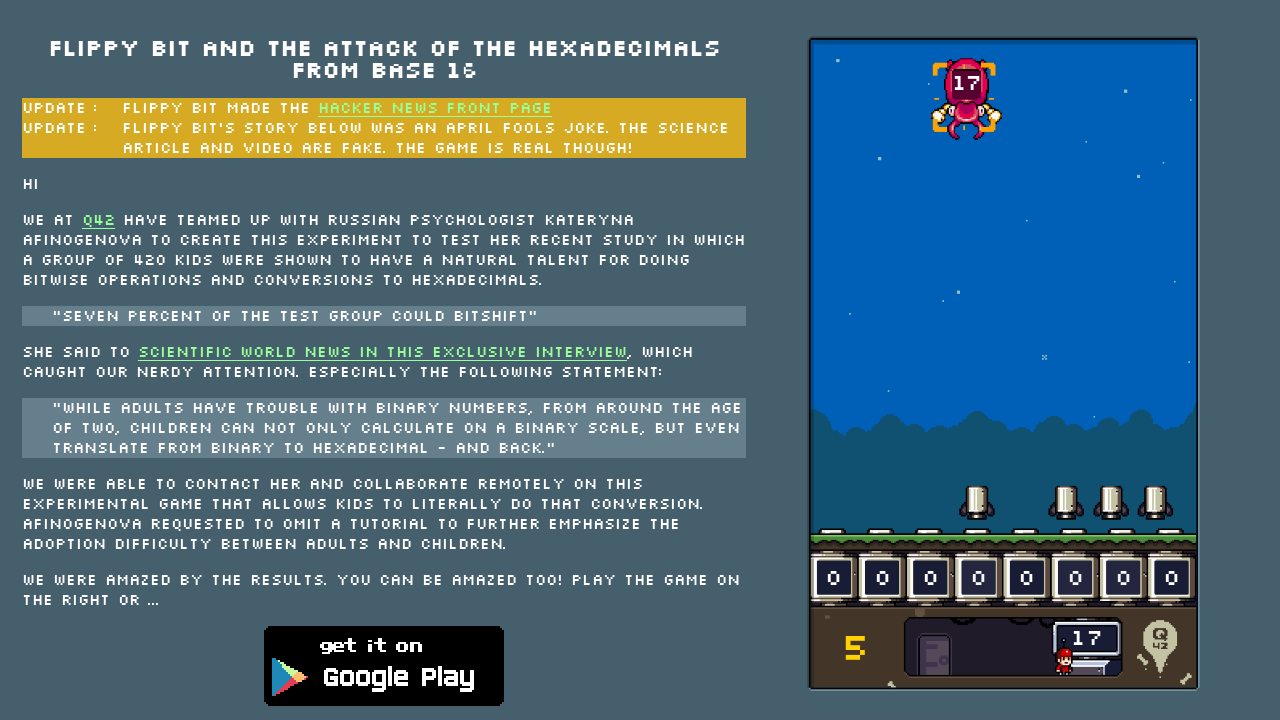

Completed round 8, pausing before next round
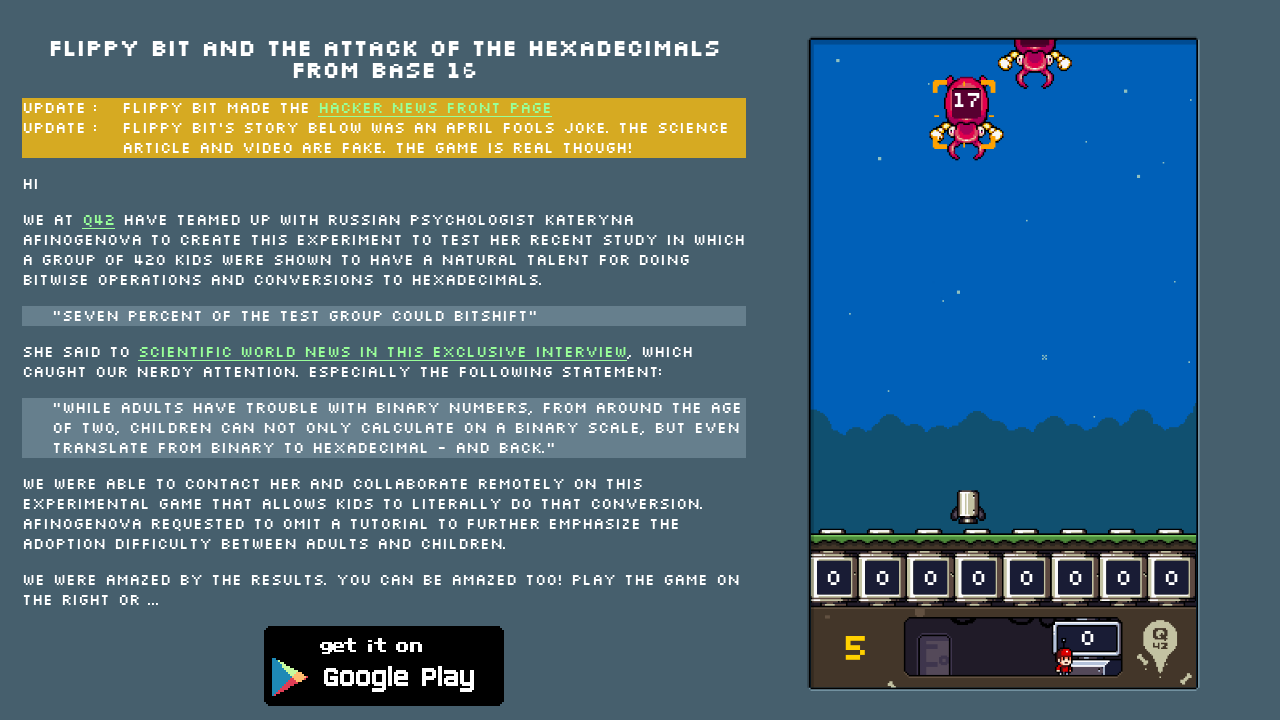

Round 9: Found 1 available enemies
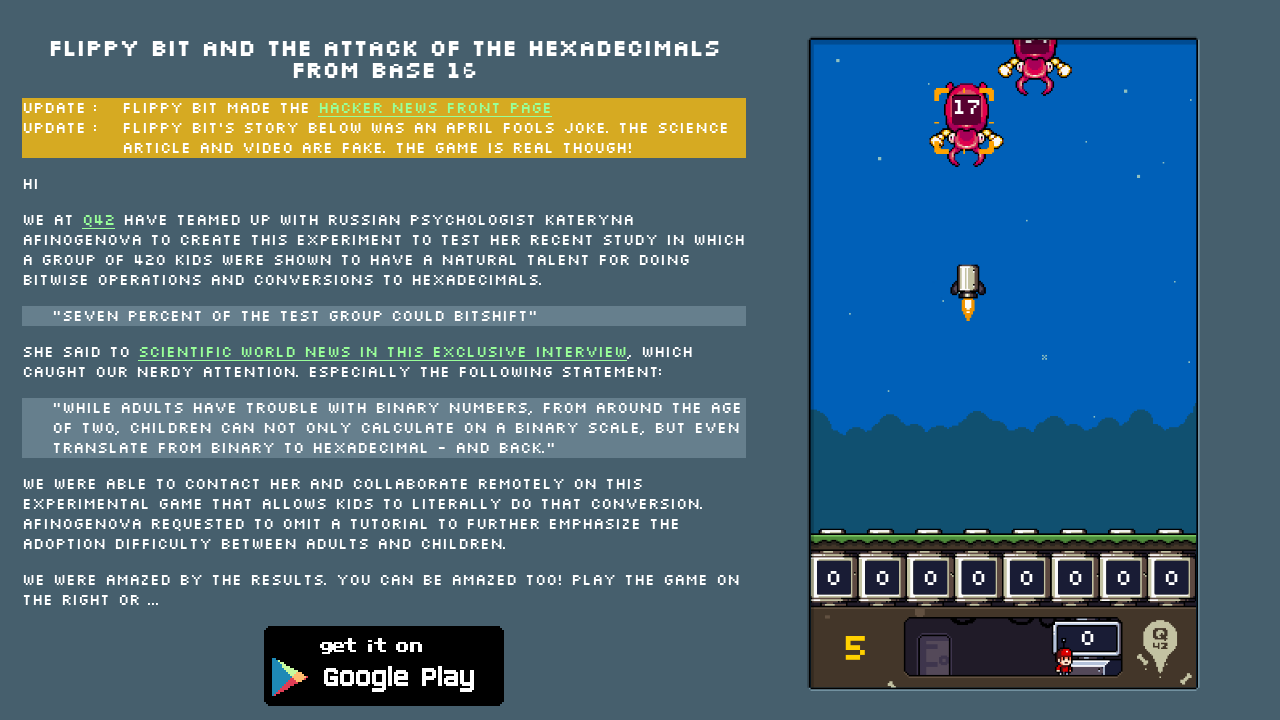

Sorted 1 enemies by bit count (easiest first)
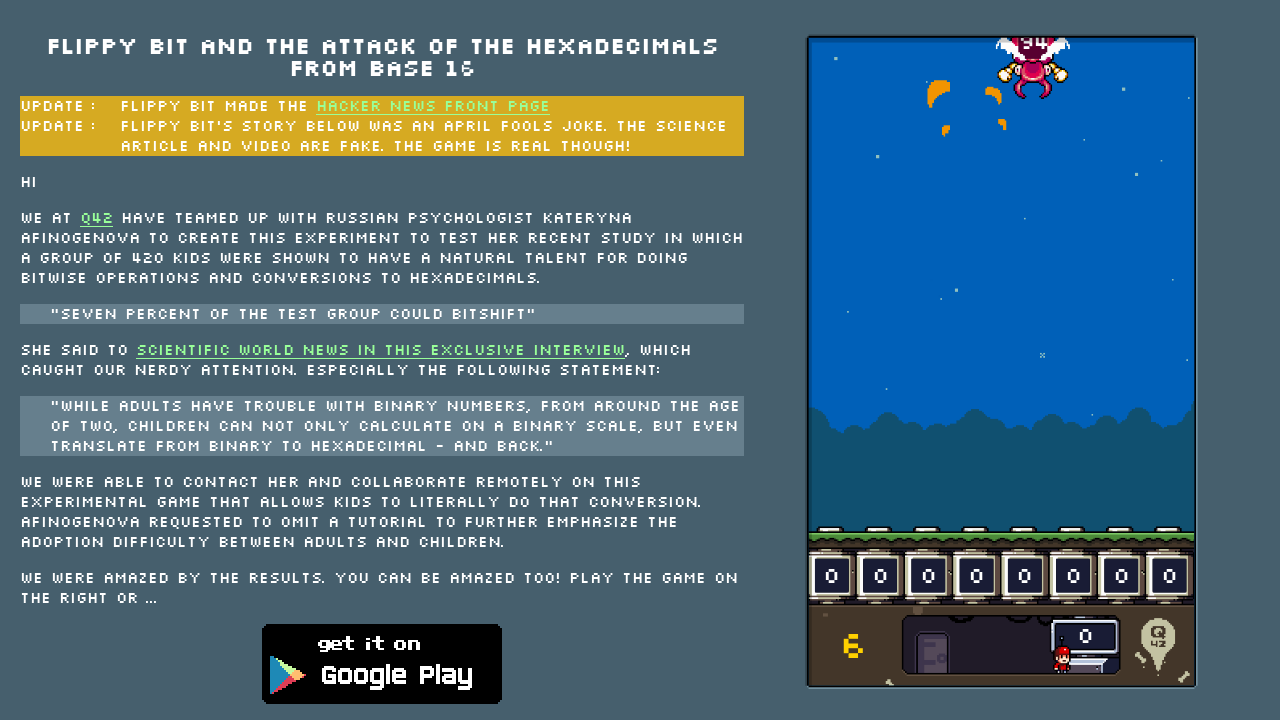

Analyzing enemy 0x94 vs current attack 0x0
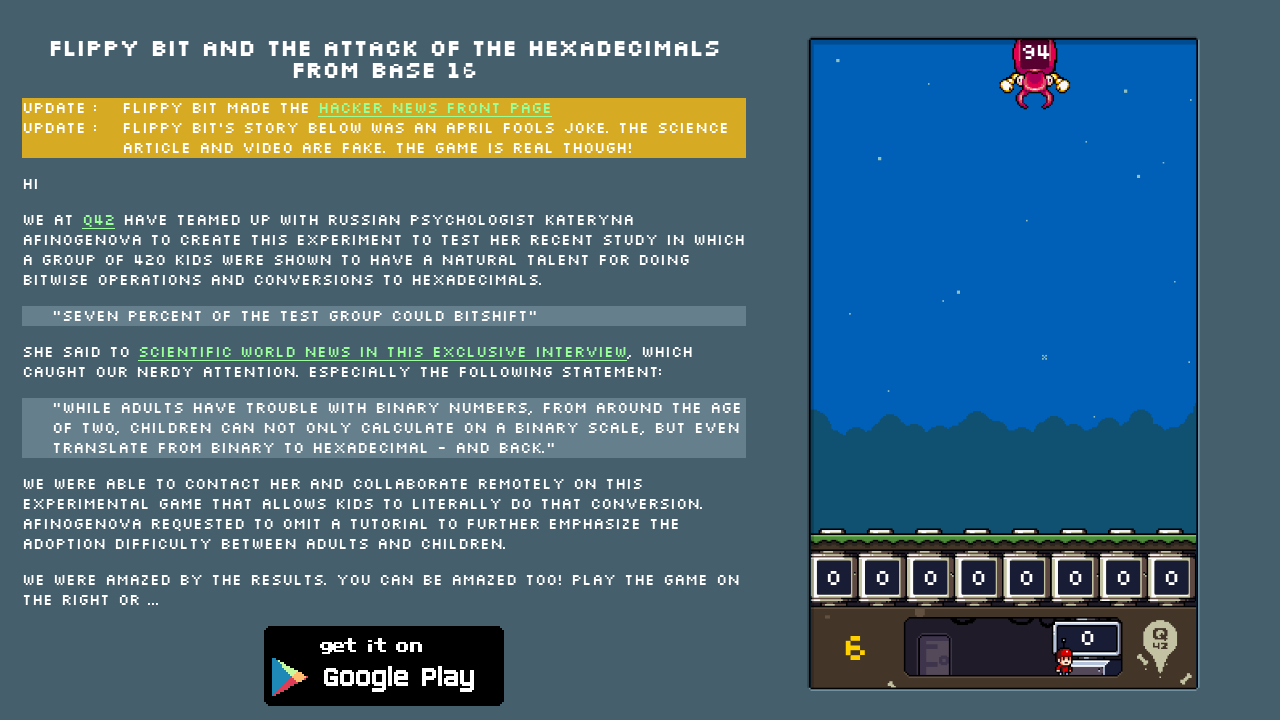

Pressed key 1 to flip bit at position 1
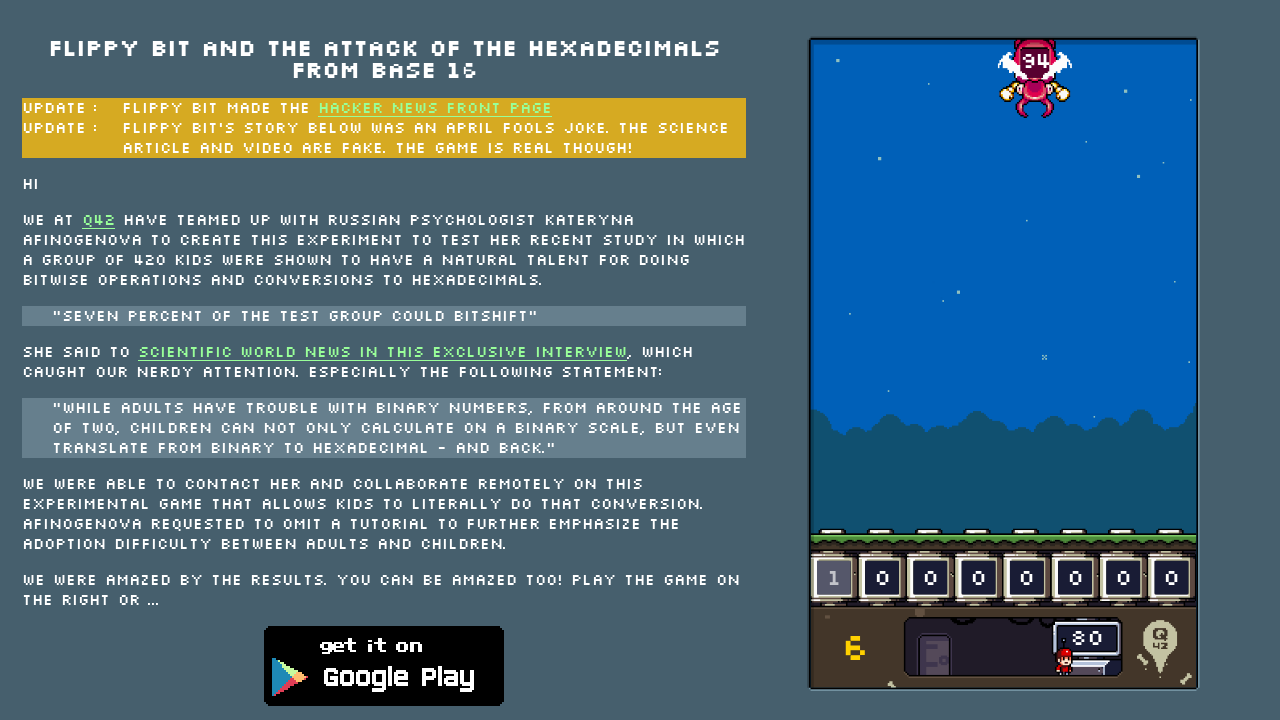

Pressed key 4 to flip bit at position 4
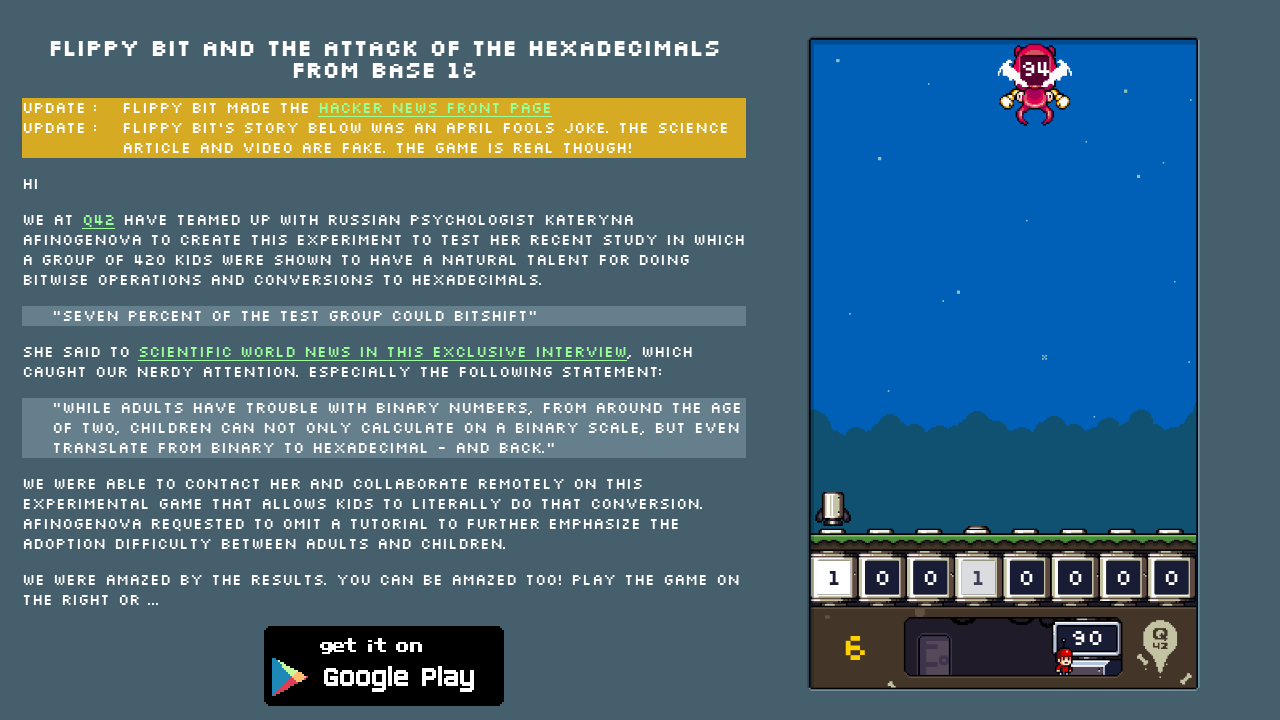

Pressed key 6 to flip bit at position 6
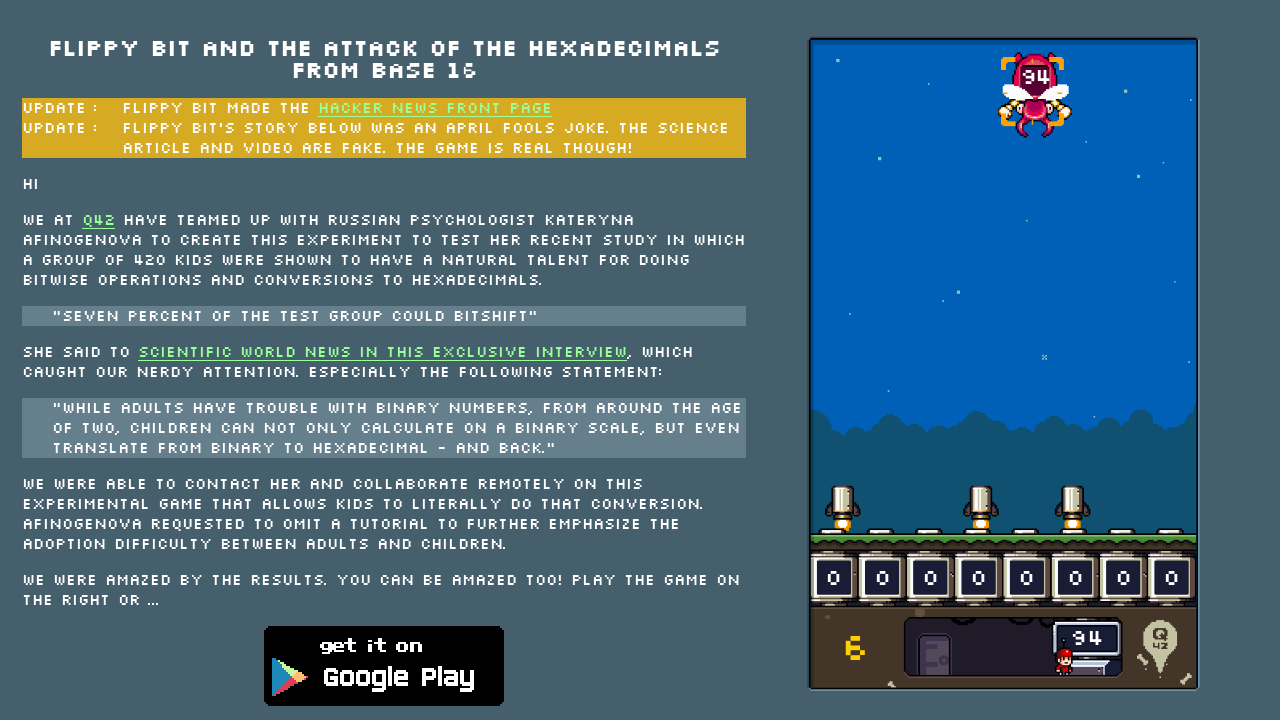

Completed round 9, pausing before next round
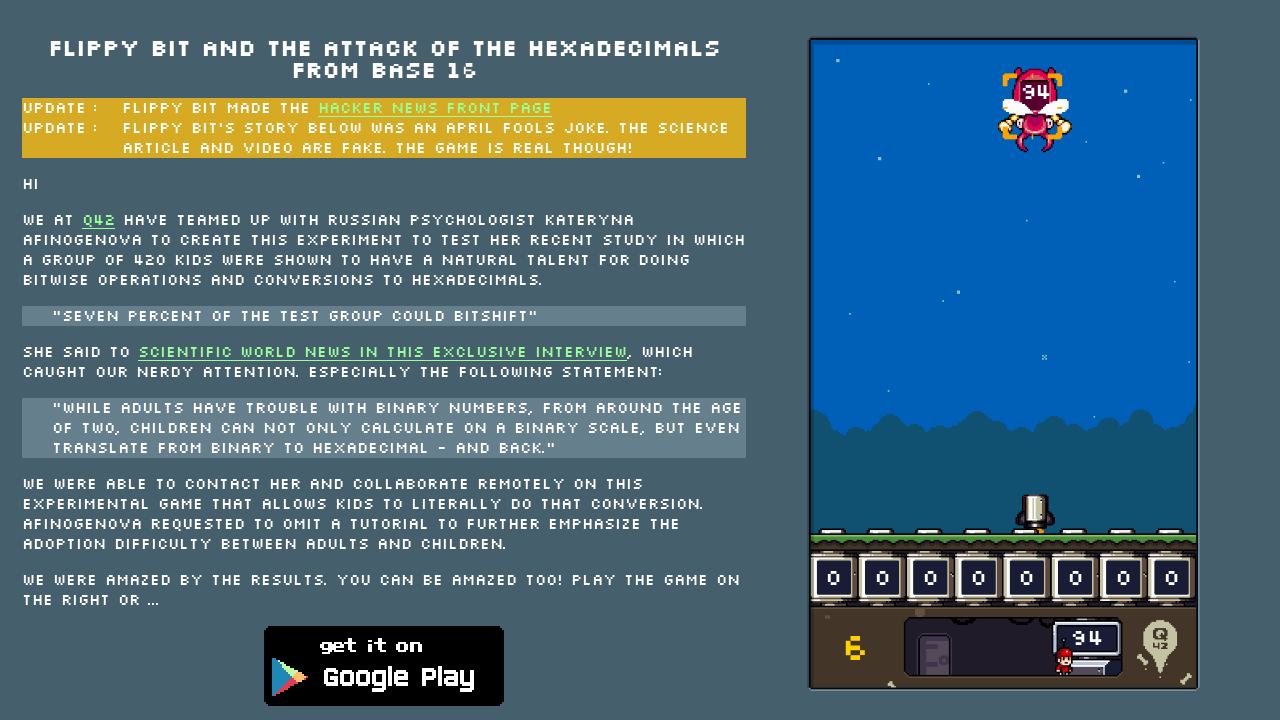

Round 10: Found 1 available enemies
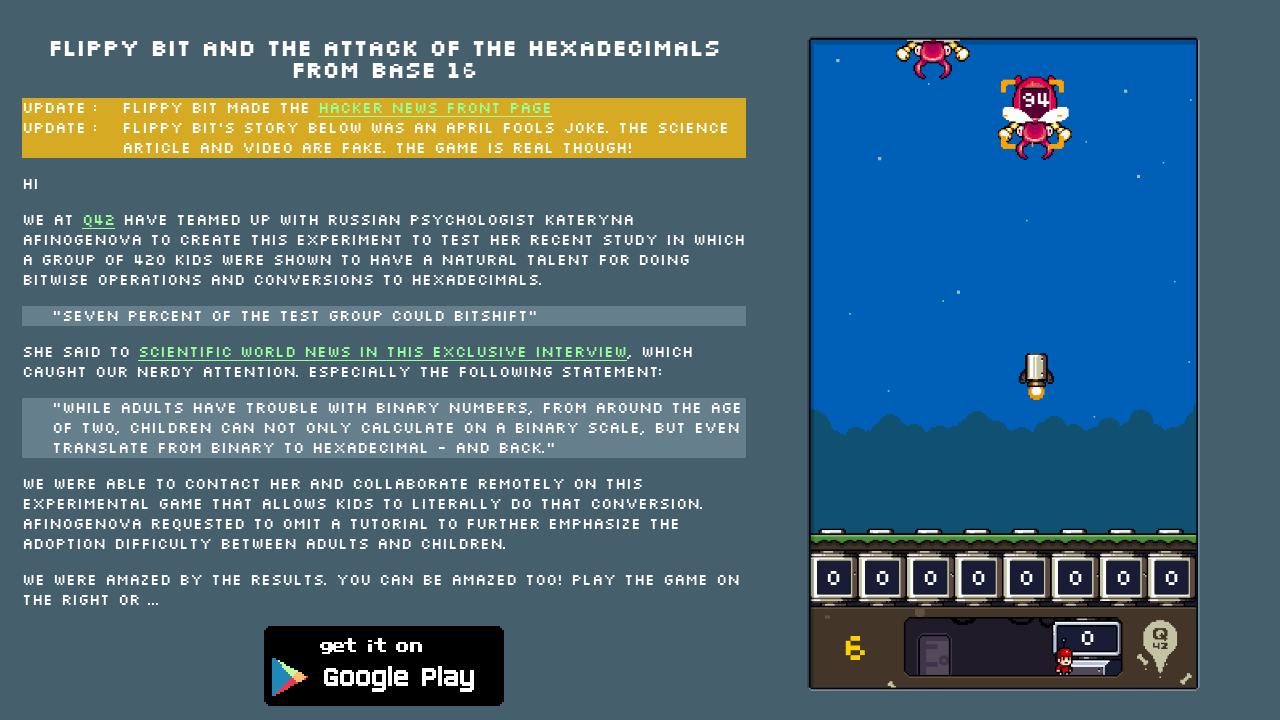

Sorted 1 enemies by bit count (easiest first)
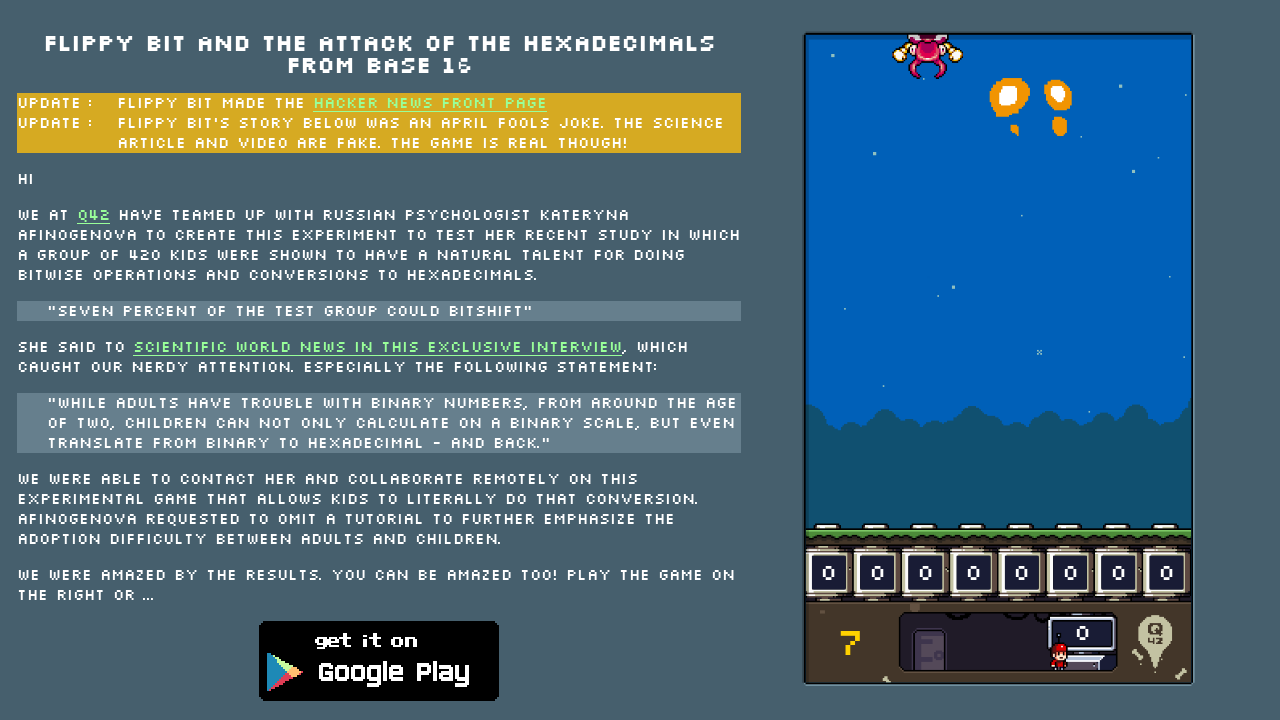

Analyzing enemy 0xF2 vs current attack 0x0
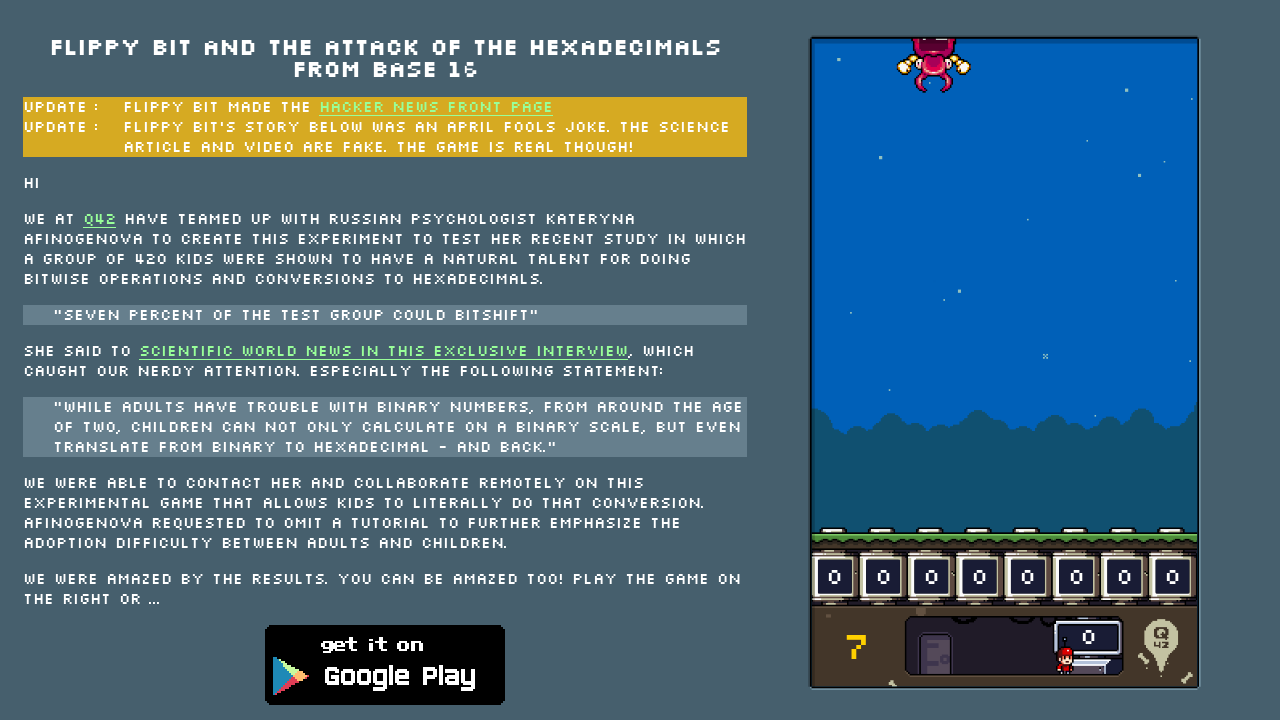

Pressed key 1 to flip bit at position 1
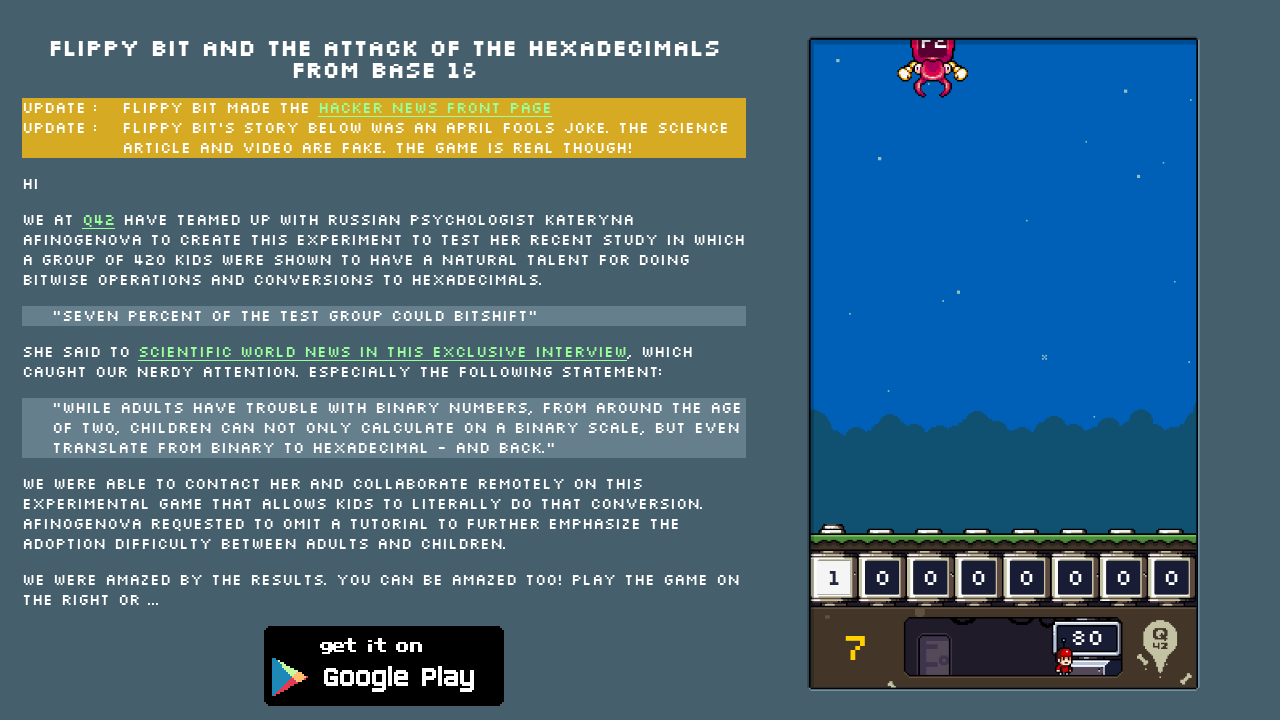

Pressed key 2 to flip bit at position 2
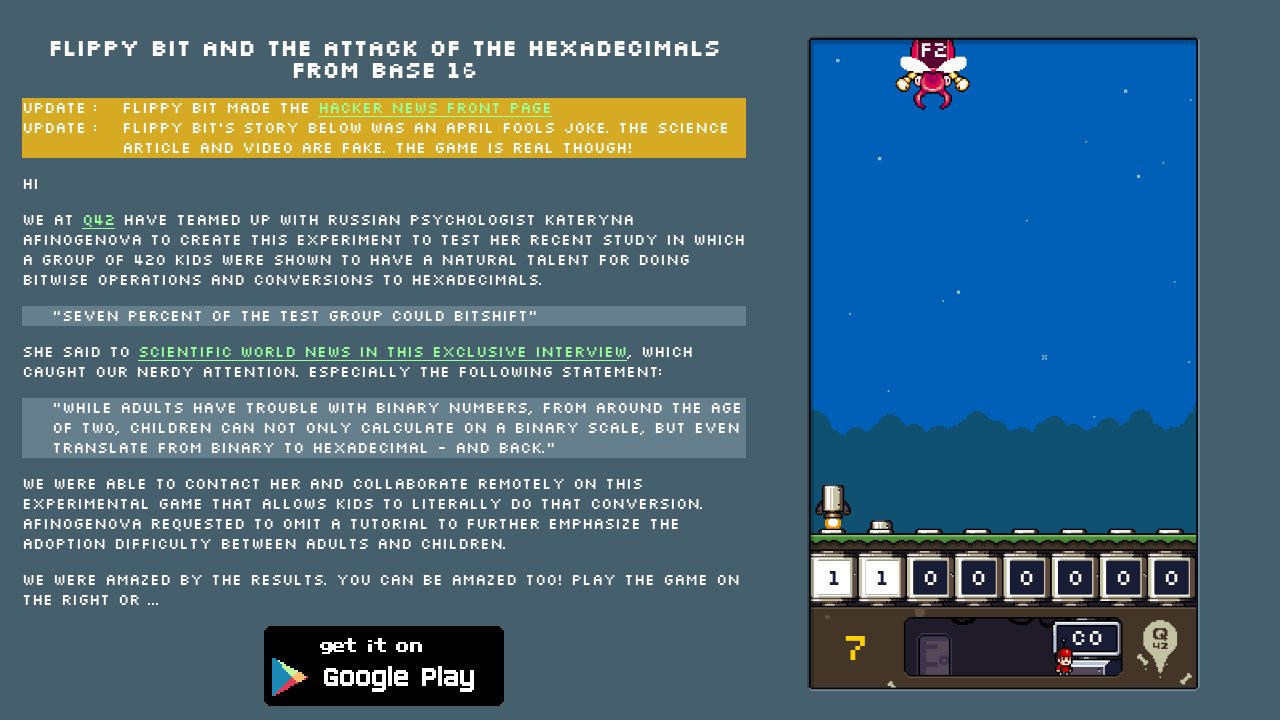

Pressed key 3 to flip bit at position 3
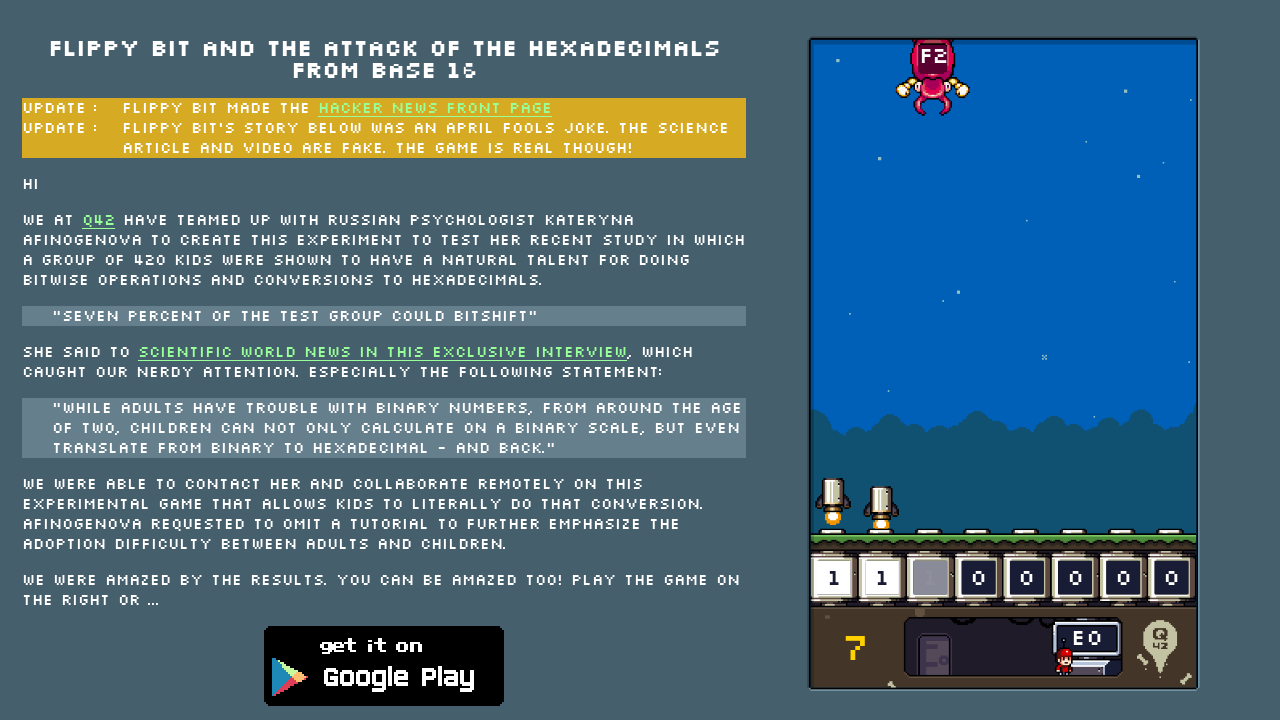

Pressed key 4 to flip bit at position 4
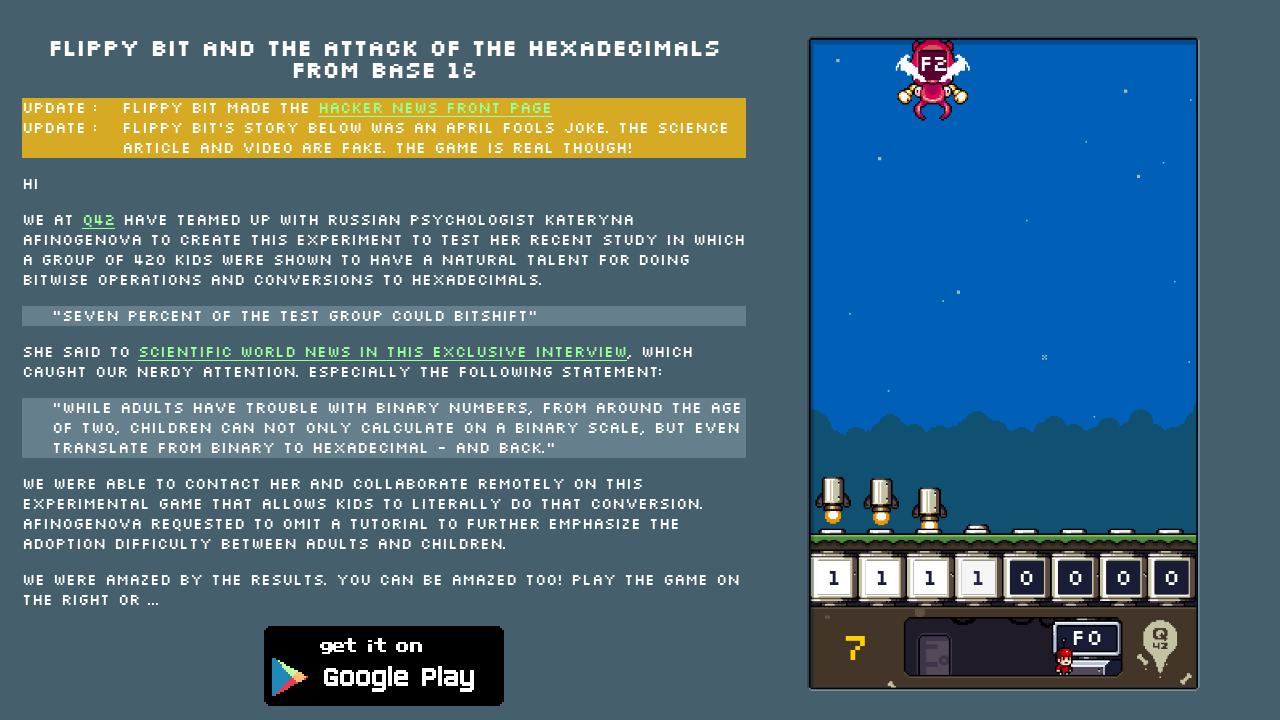

Pressed key 7 to flip bit at position 7
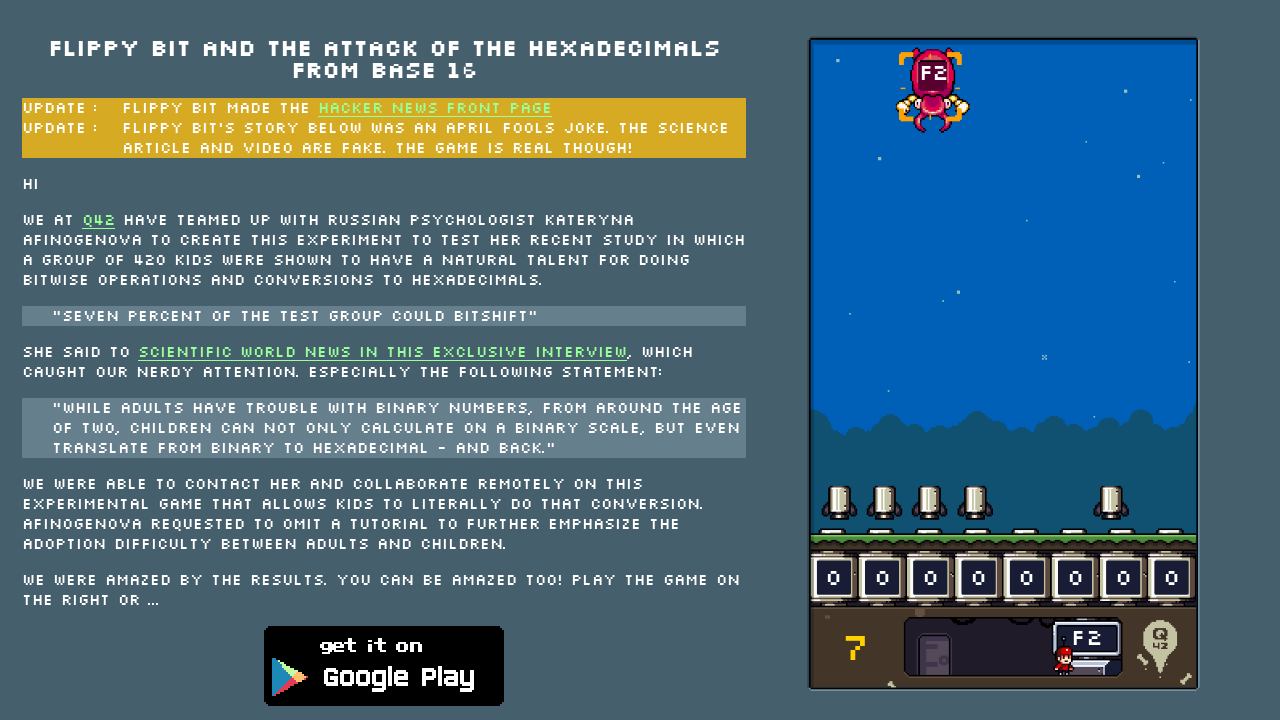

Completed round 10, pausing before next round
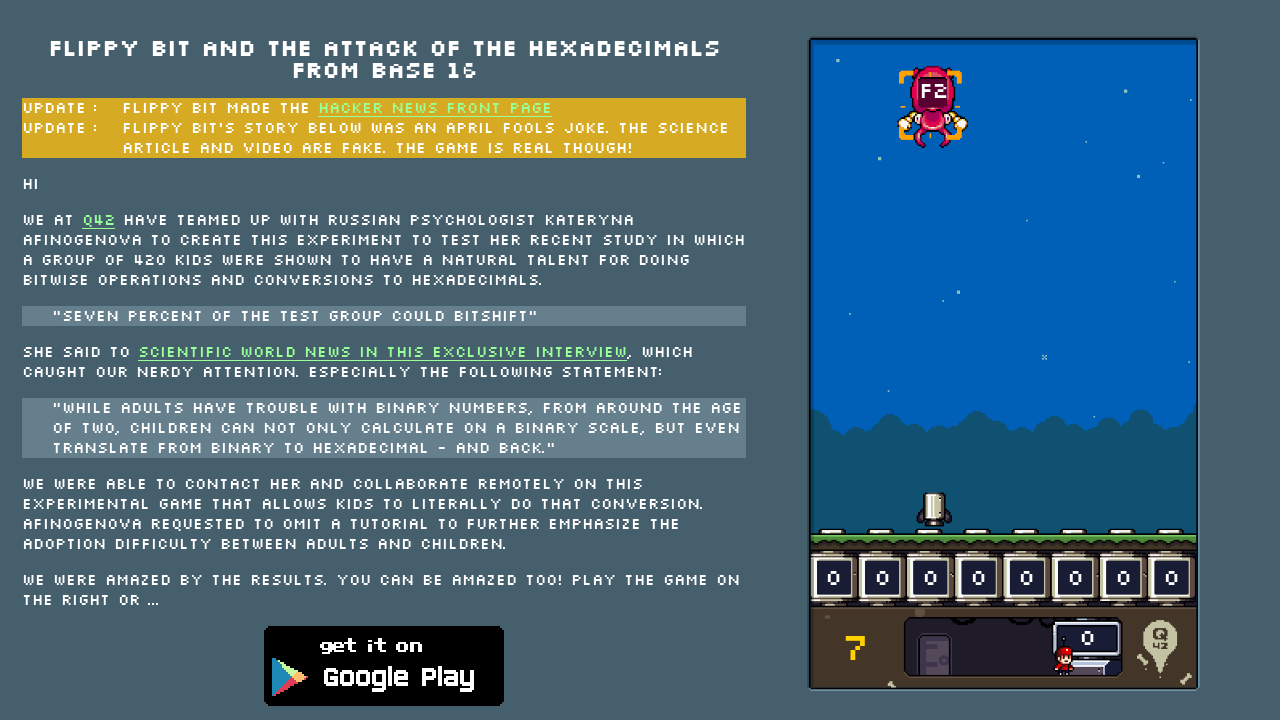

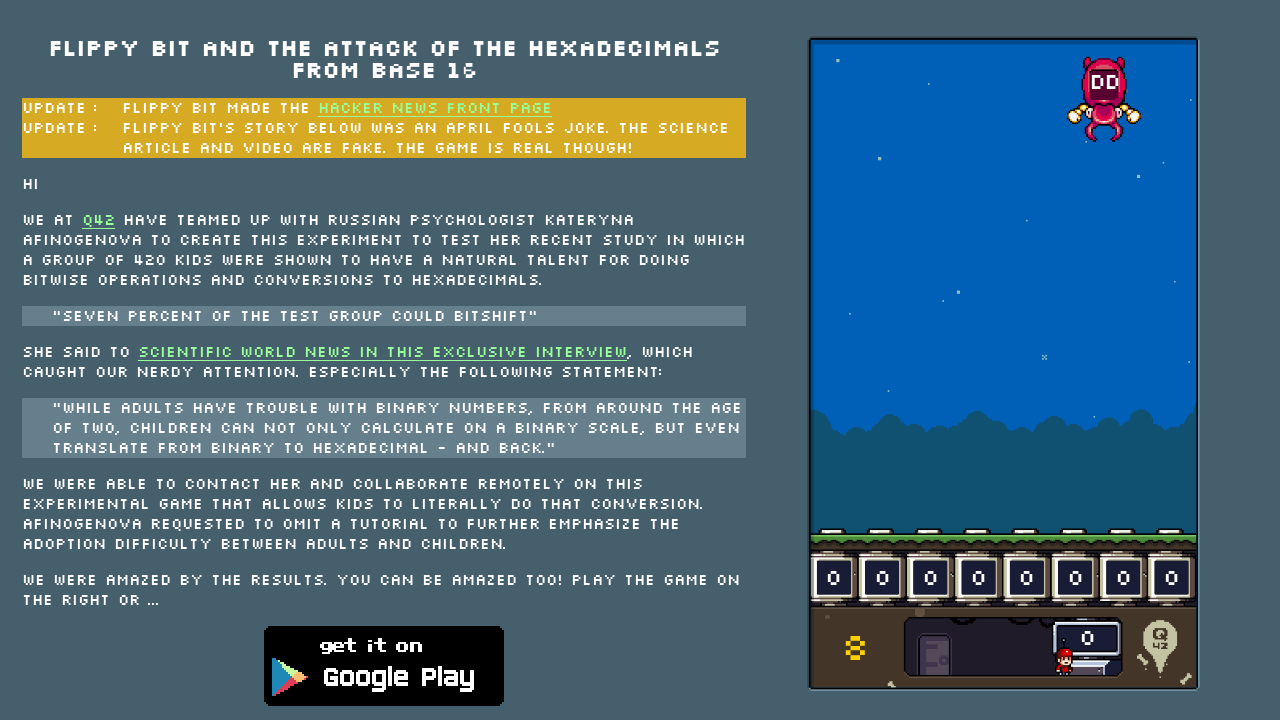